Navigates to the Automation Practice page and verifies that footer links are present and have valid href attributes

Starting URL: https://rahulshettyacademy.com/AutomationPractice/

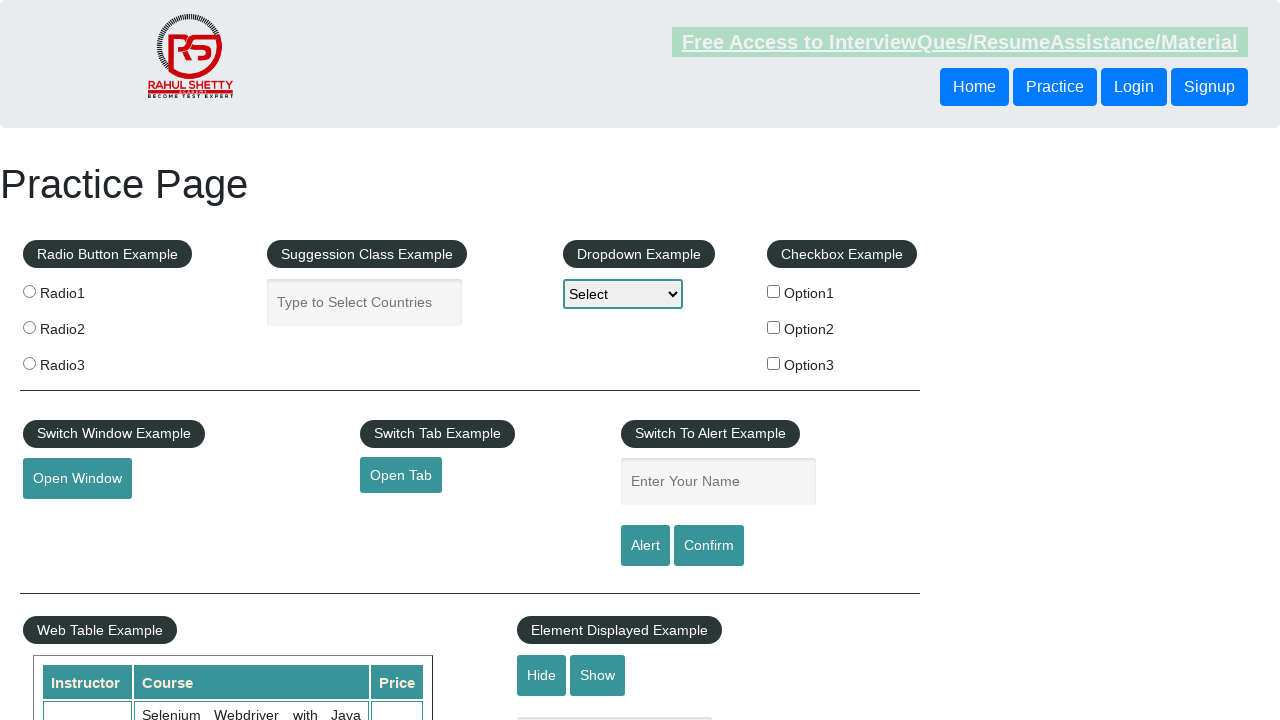

Navigated to Automation Practice page
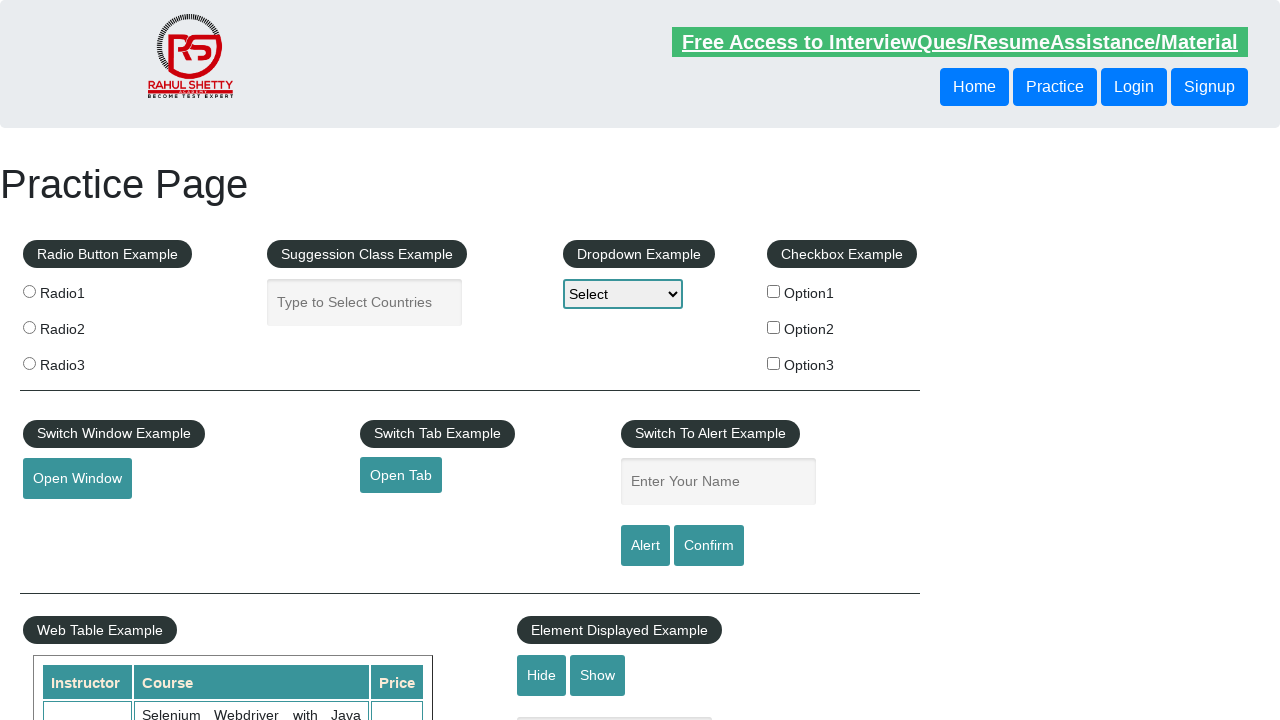

Footer links selector loaded
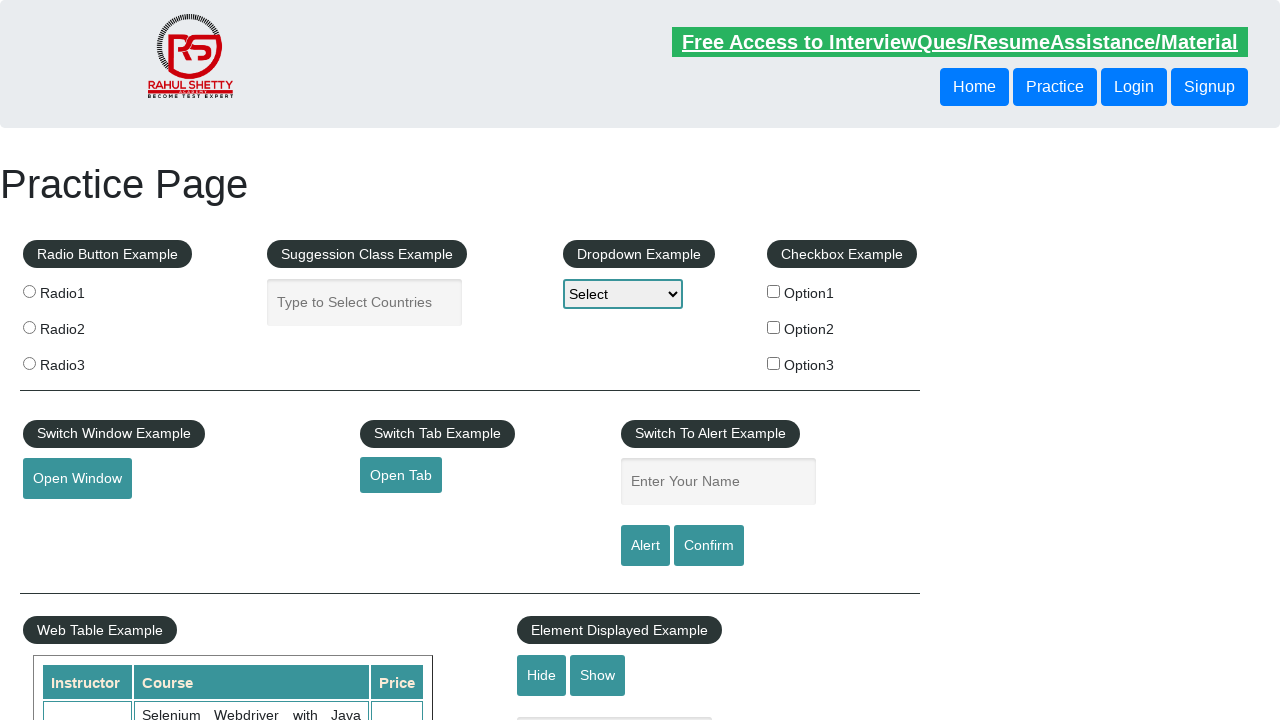

Located all footer links
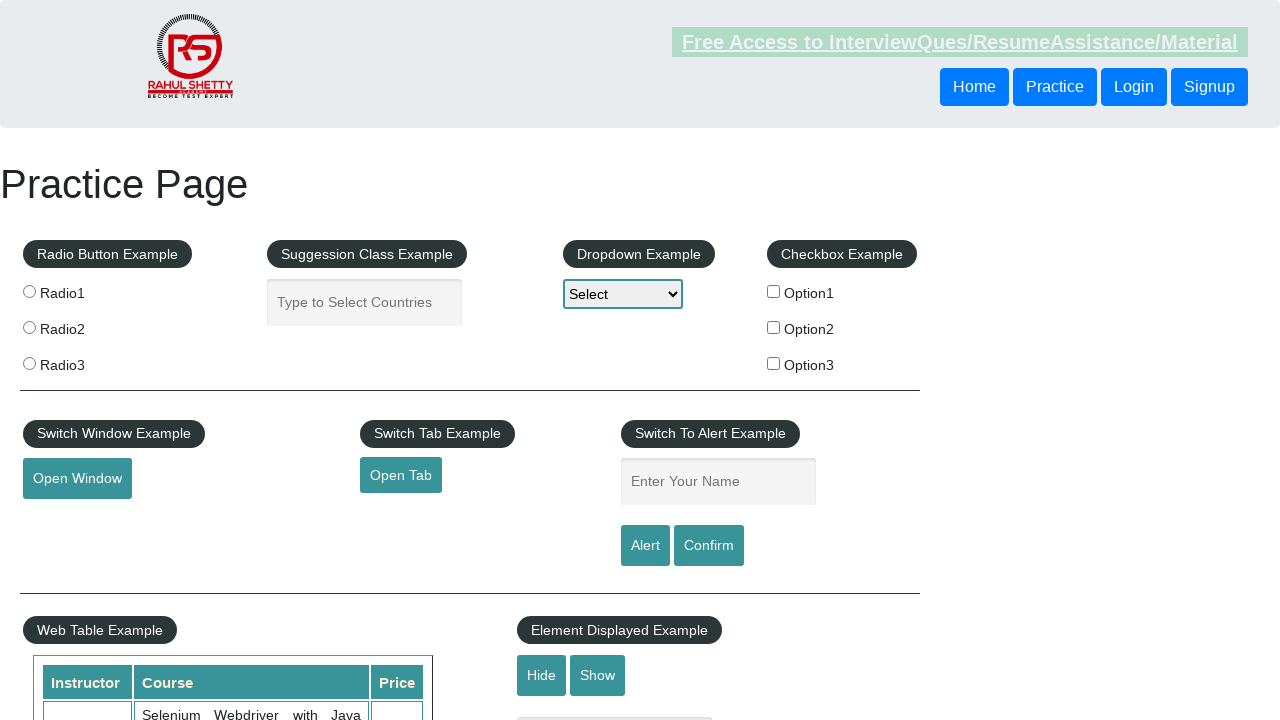

Found 20 footer links on the page
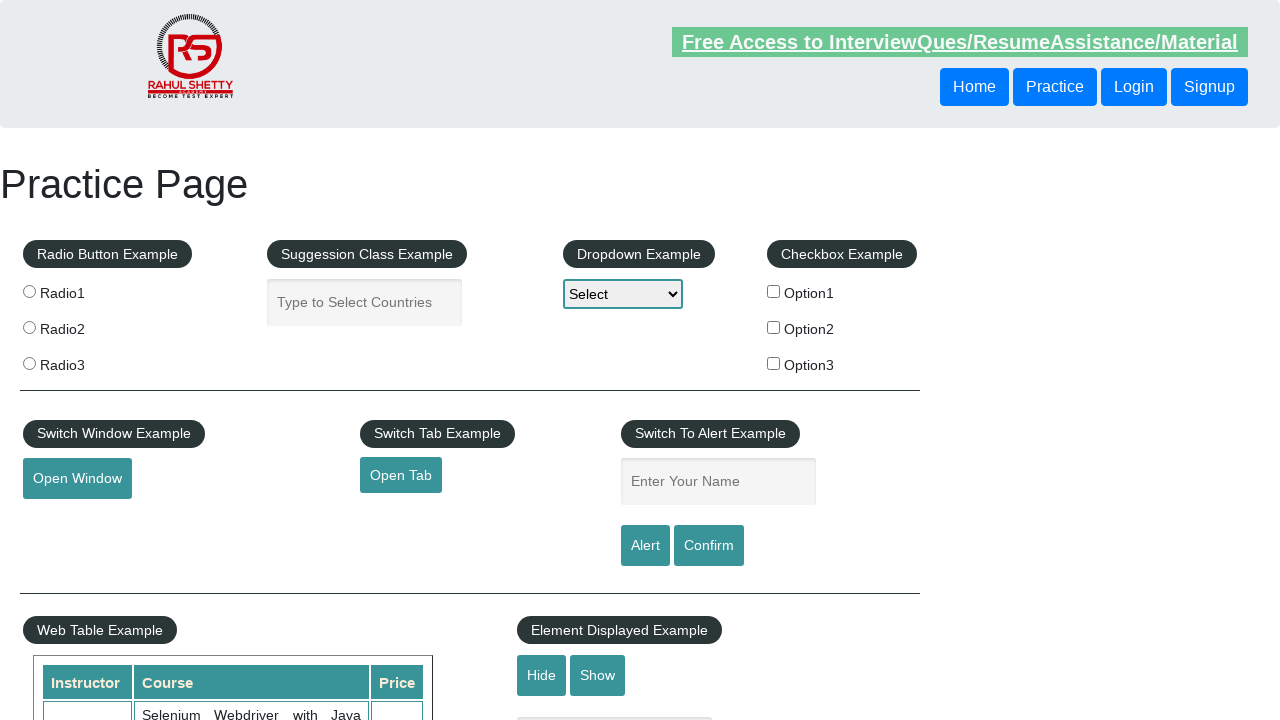

Verified that footer links are present
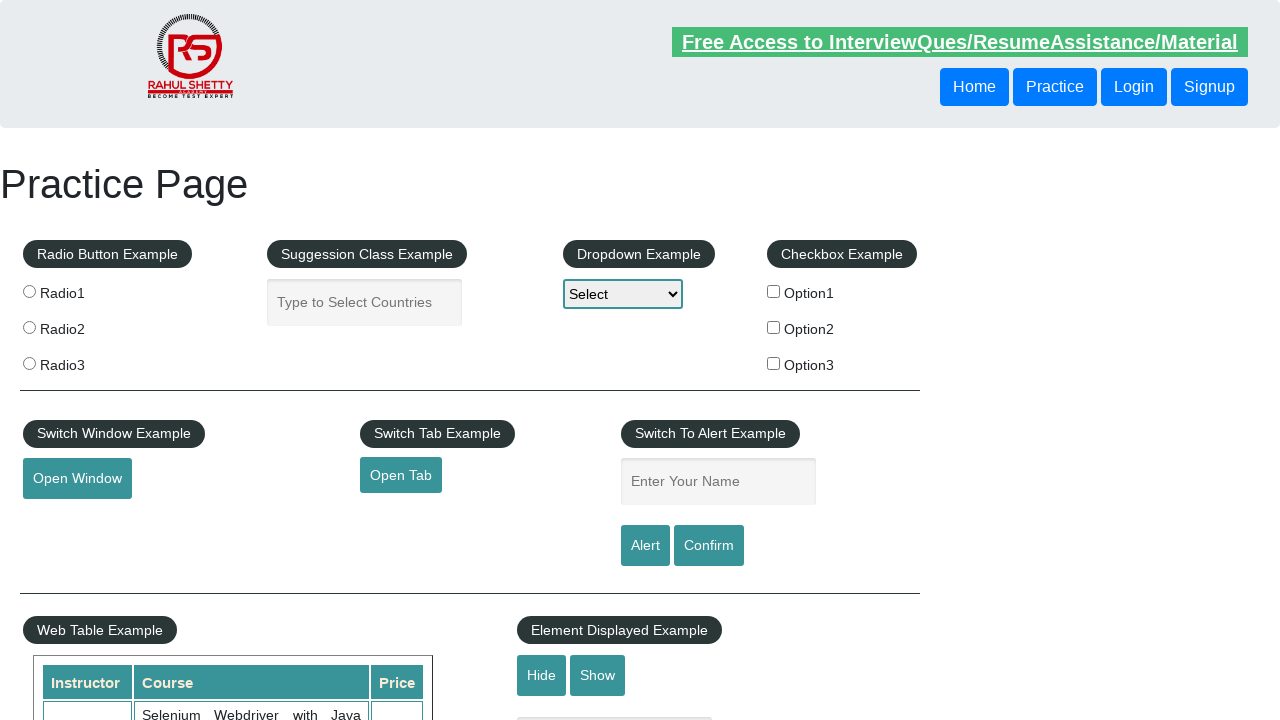

Retrieved href attribute for footer link 1: #
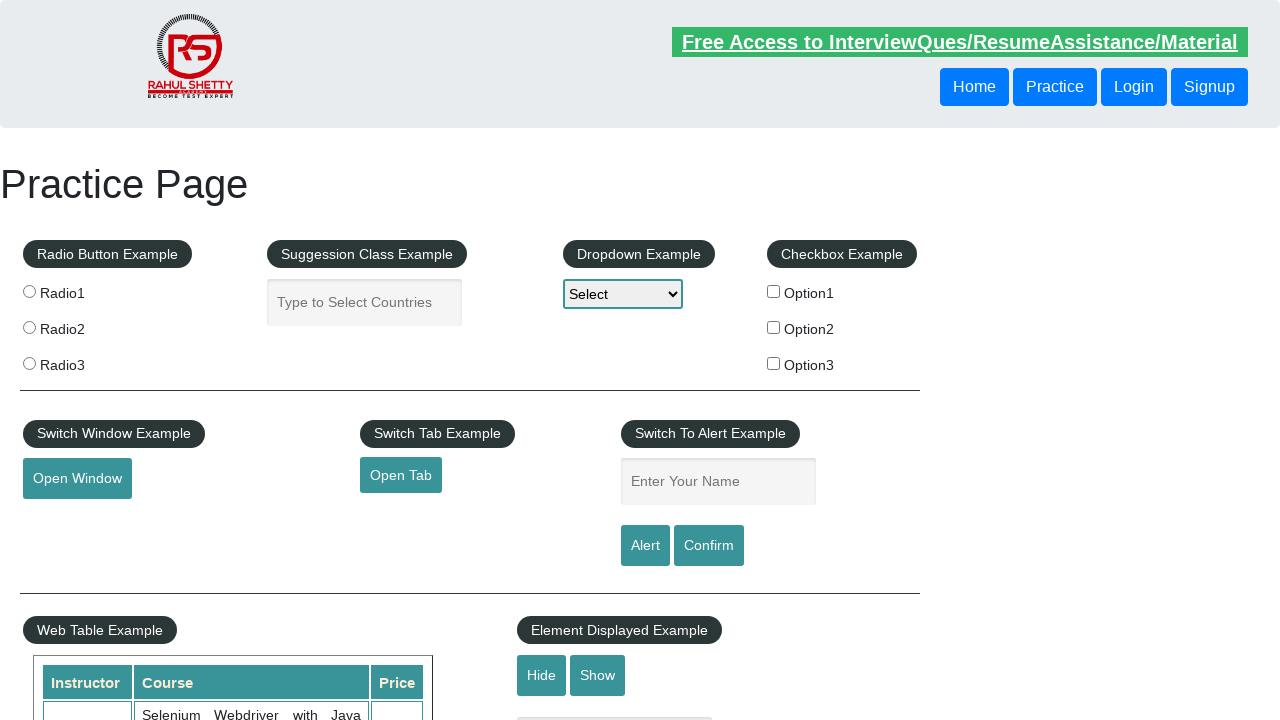

Verified footer link 1 has valid href attribute
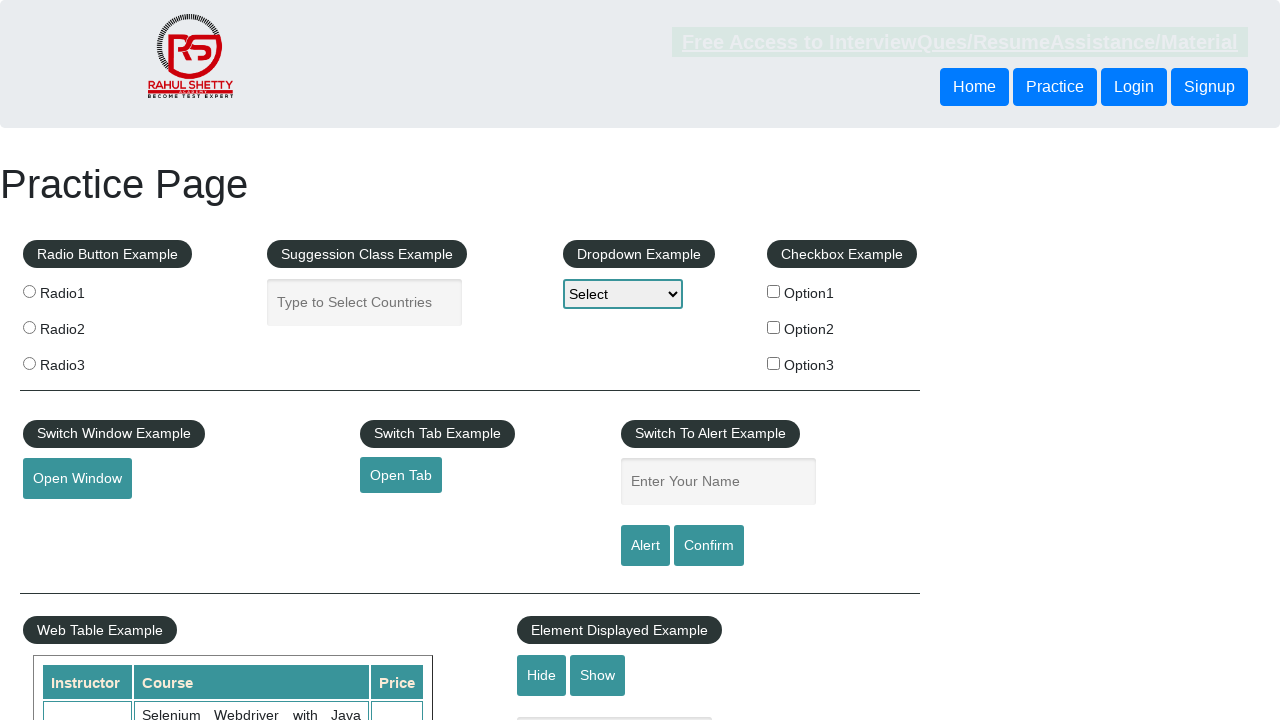

Retrieved href attribute for footer link 2: http://www.restapitutorial.com/
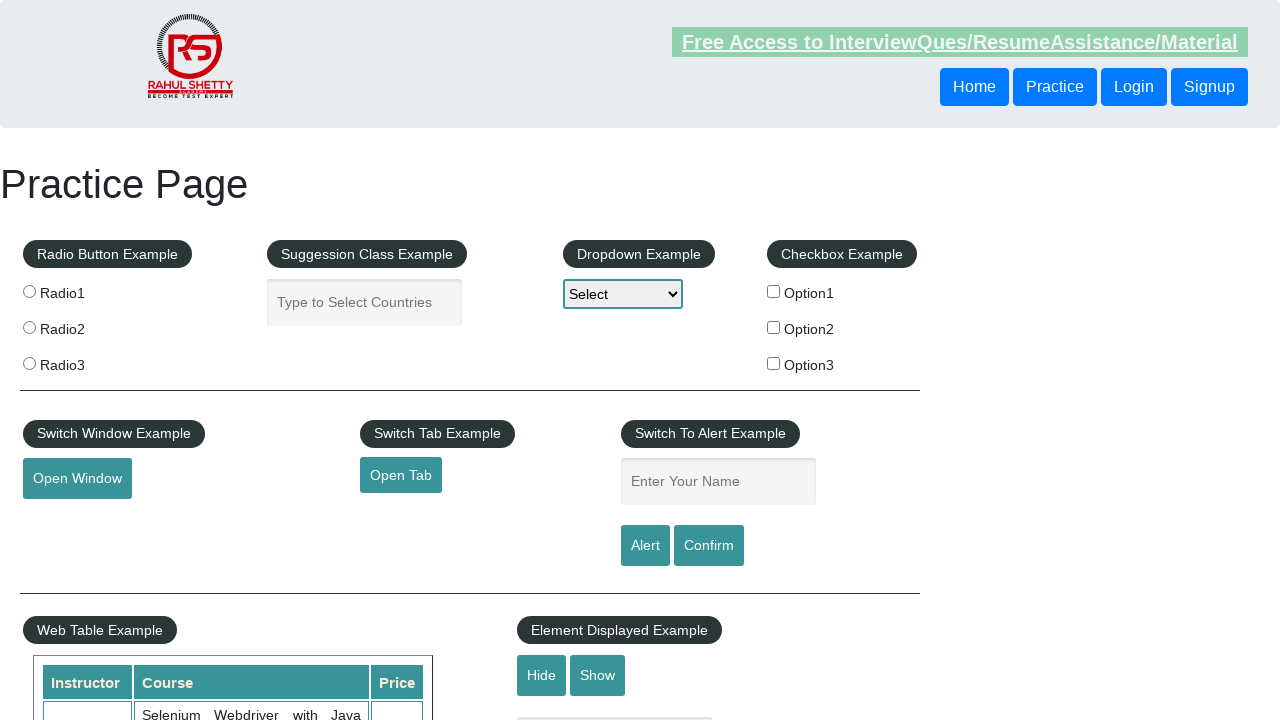

Verified footer link 2 has valid href attribute
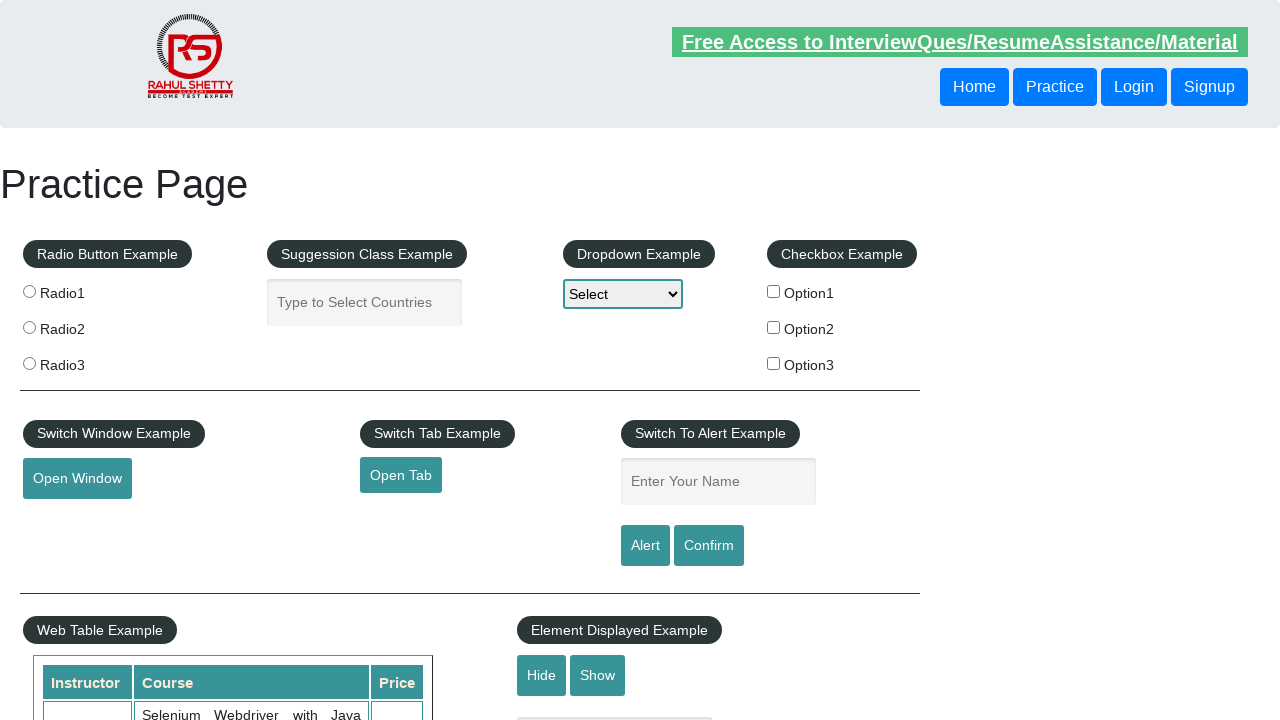

Retrieved href attribute for footer link 3: https://www.soapui.org/
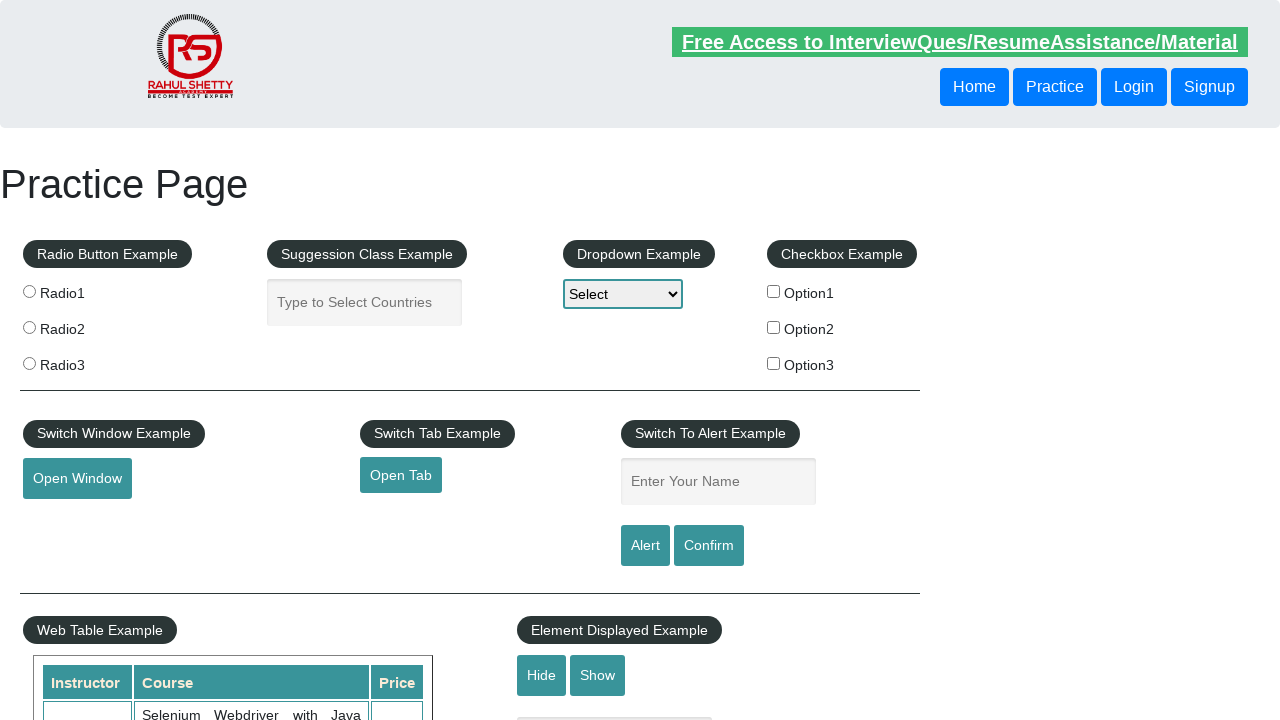

Verified footer link 3 has valid href attribute
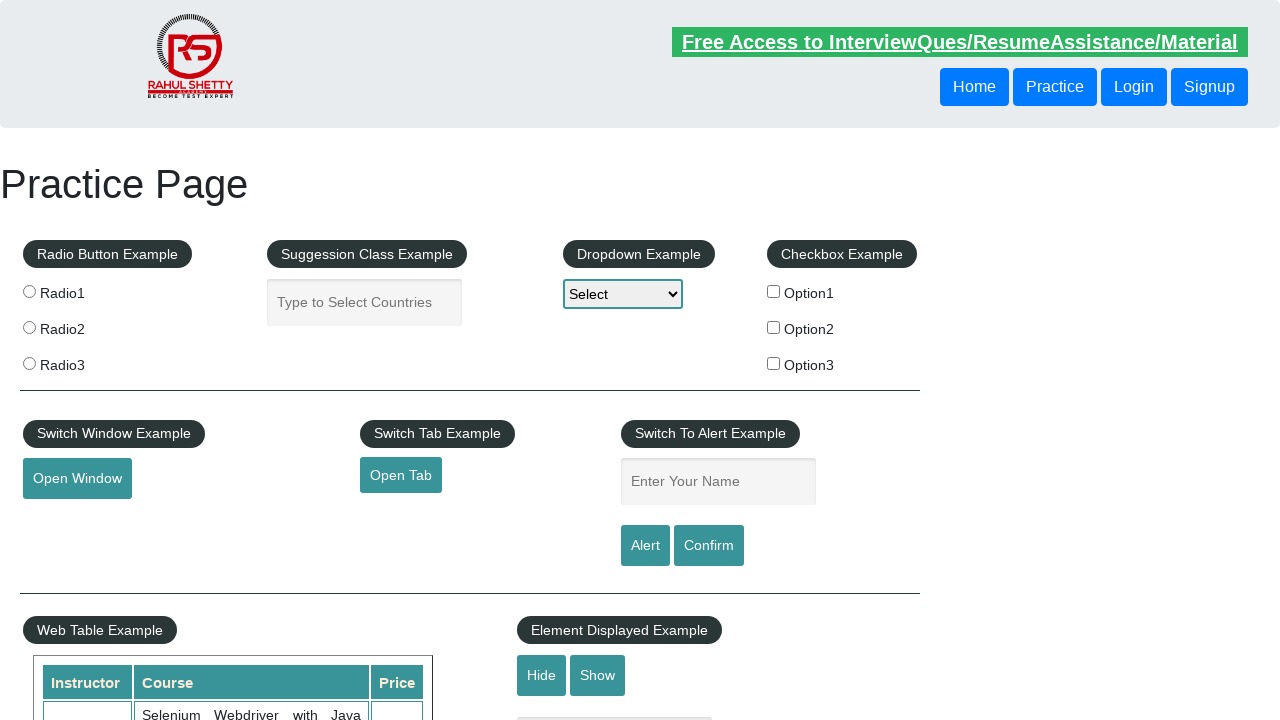

Retrieved href attribute for footer link 4: https://courses.rahulshettyacademy.com/p/appium-tutorial
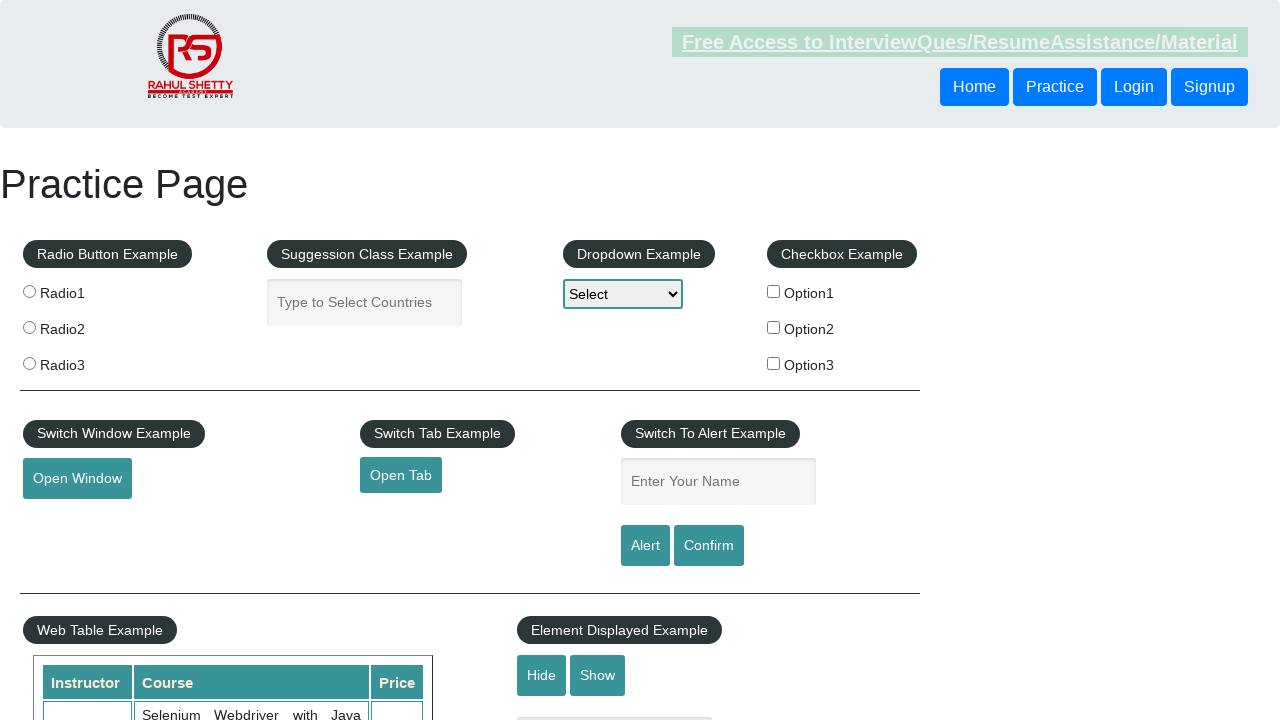

Verified footer link 4 has valid href attribute
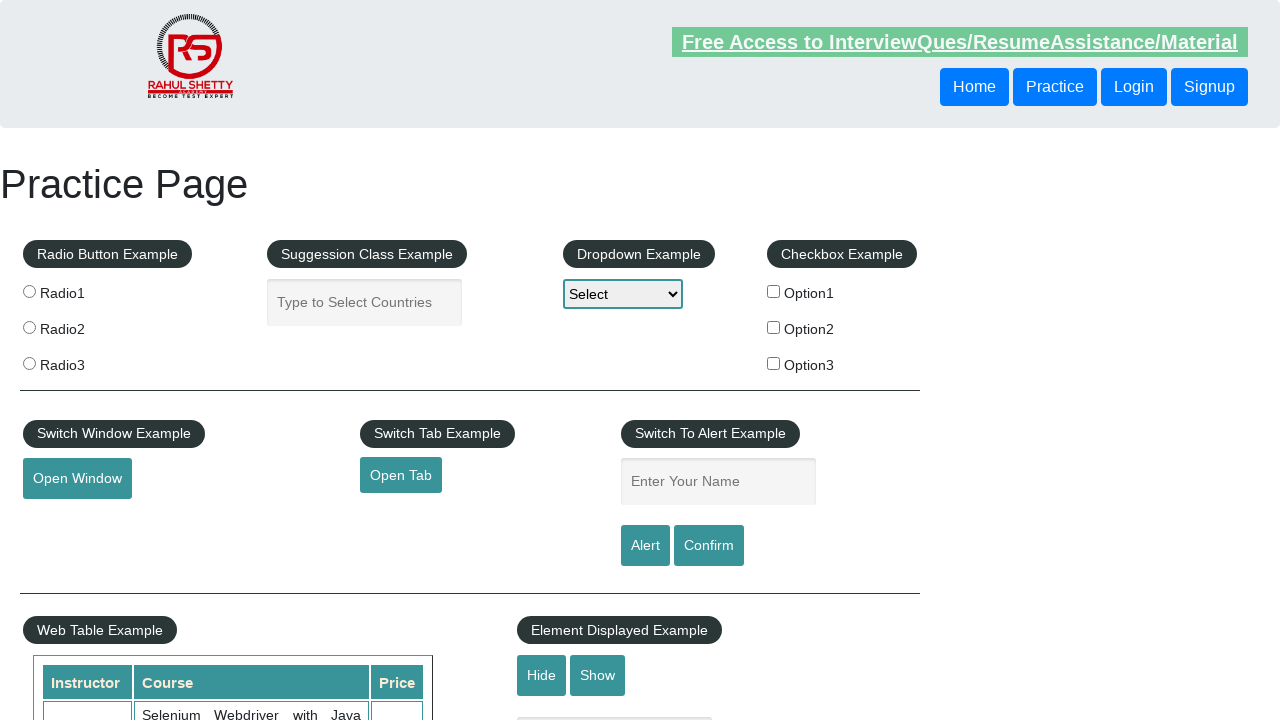

Retrieved href attribute for footer link 5: https://jmeter.apache.org/
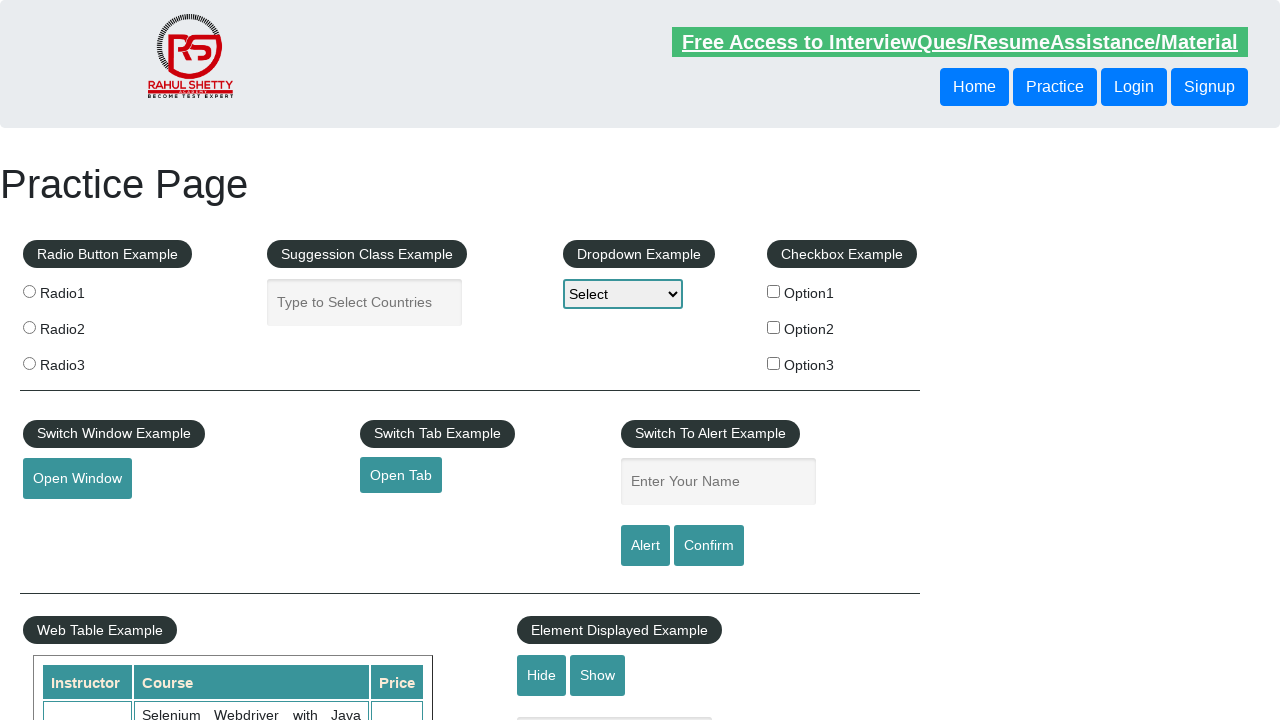

Verified footer link 5 has valid href attribute
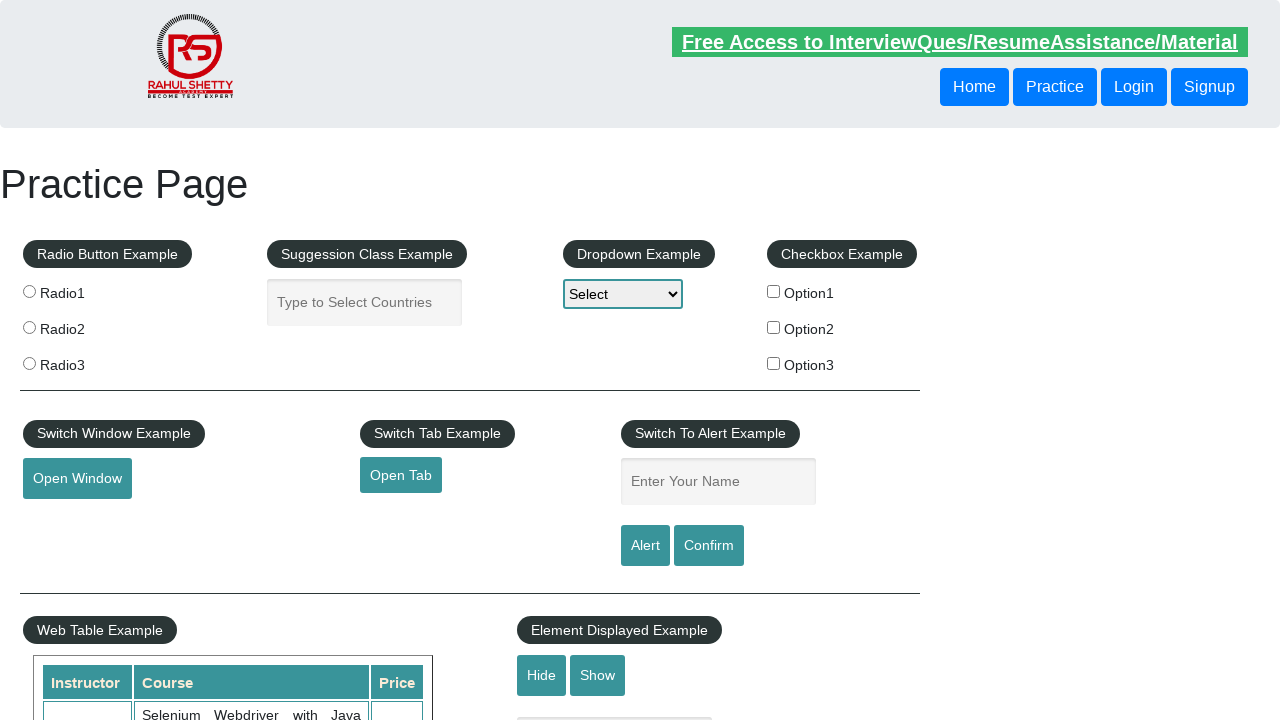

Retrieved href attribute for footer link 6: #
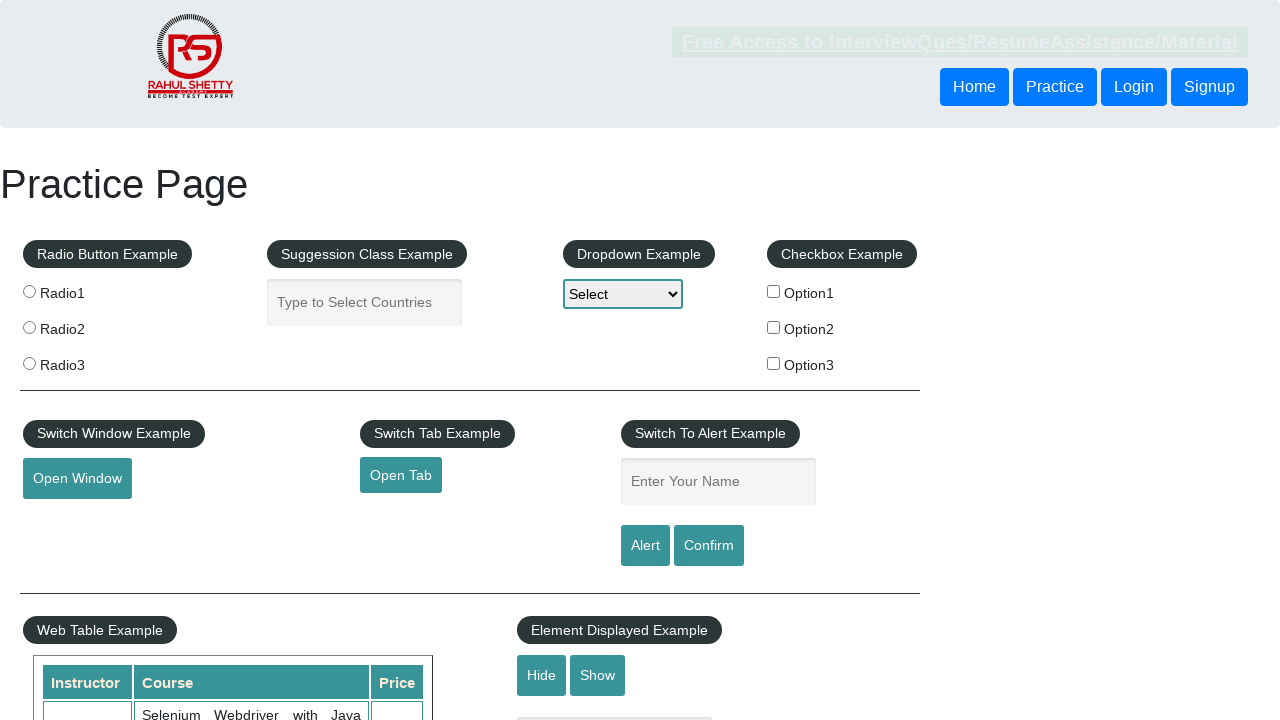

Verified footer link 6 has valid href attribute
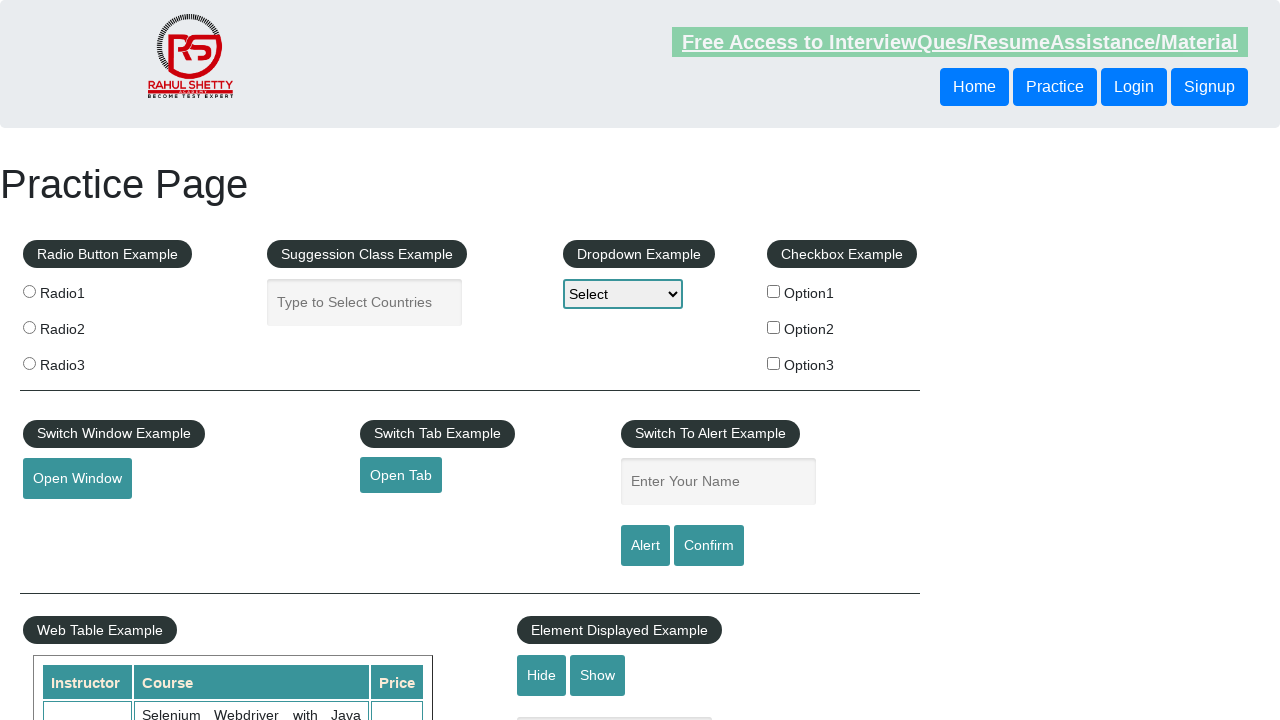

Retrieved href attribute for footer link 7: https://rahulshettyacademy.com/brokenlink
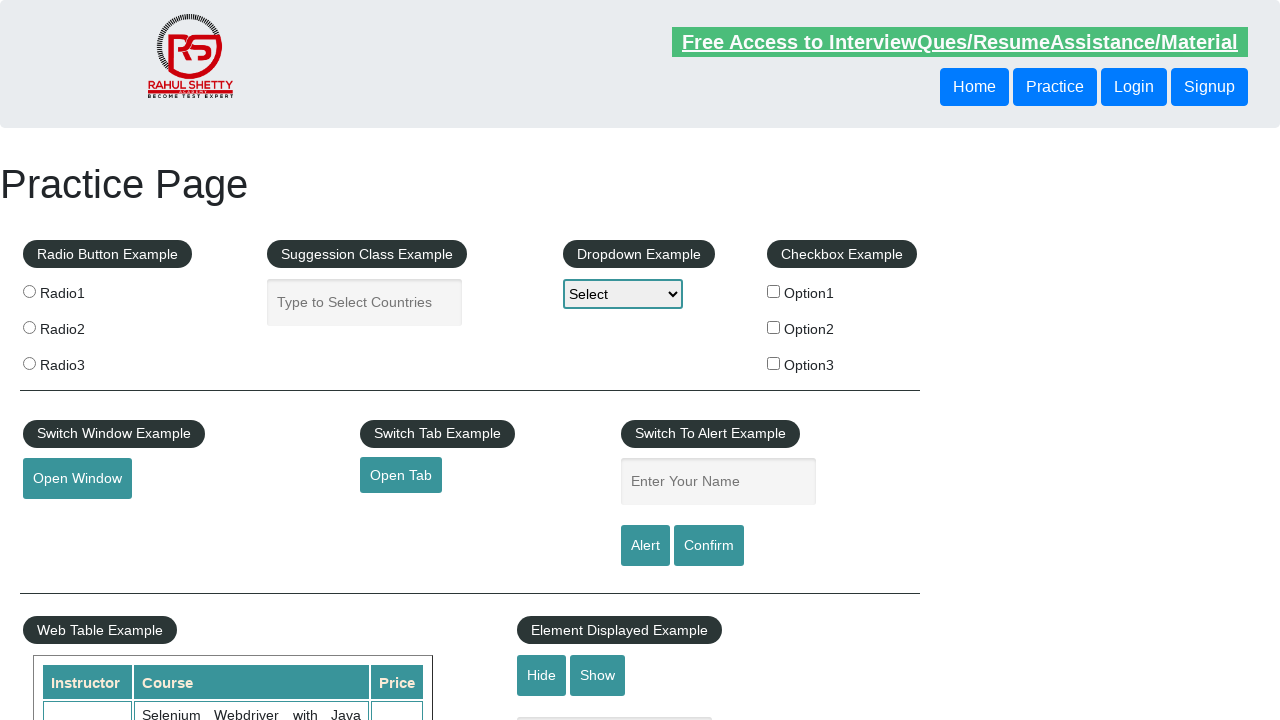

Verified footer link 7 has valid href attribute
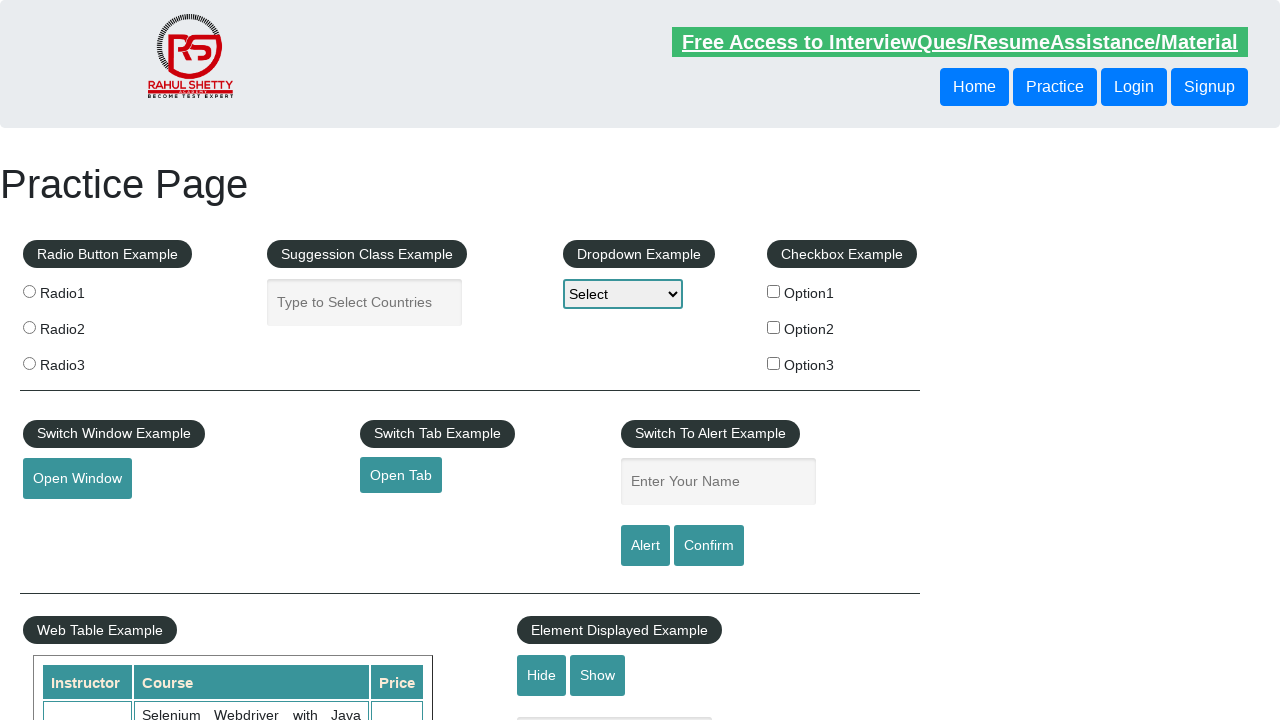

Retrieved href attribute for footer link 8: #
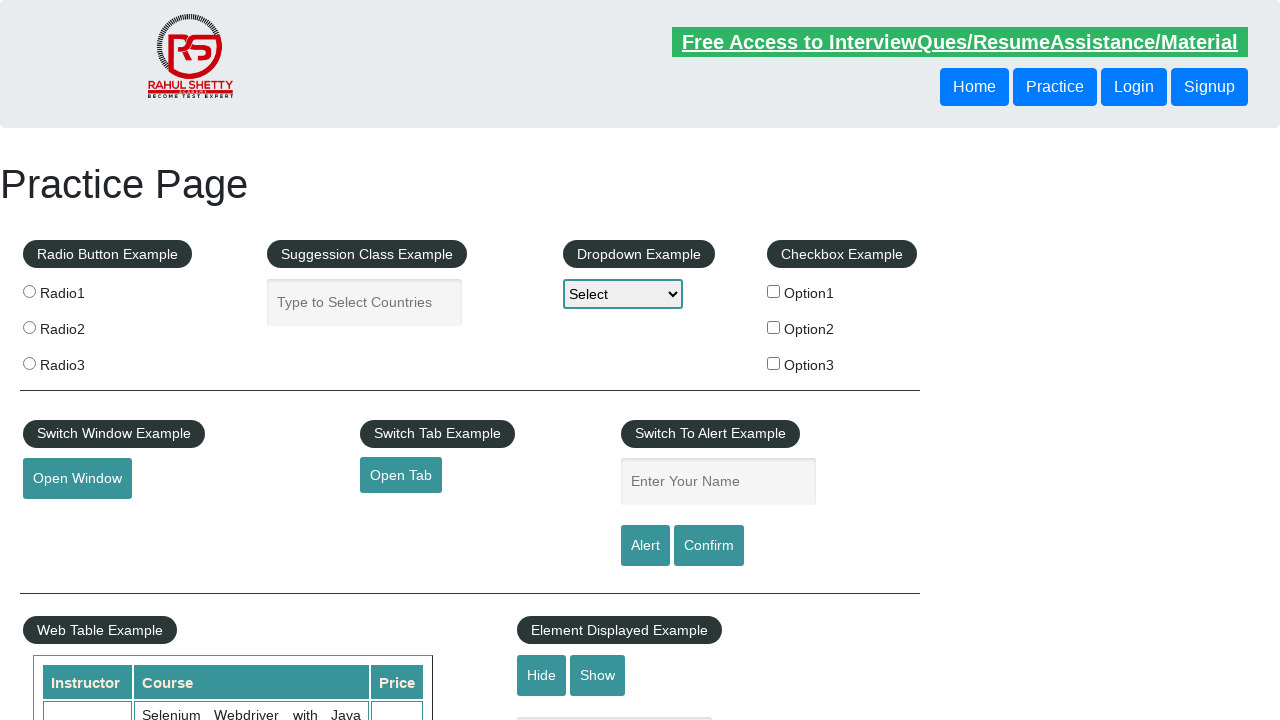

Verified footer link 8 has valid href attribute
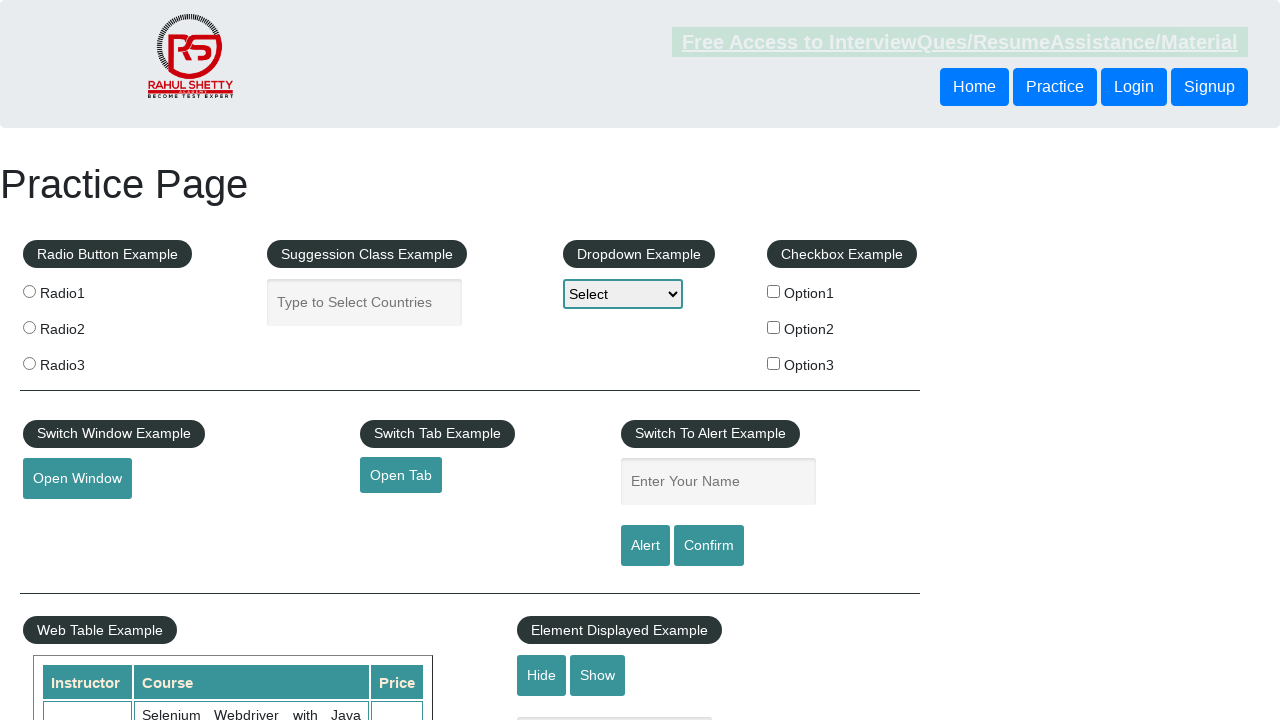

Retrieved href attribute for footer link 9: #
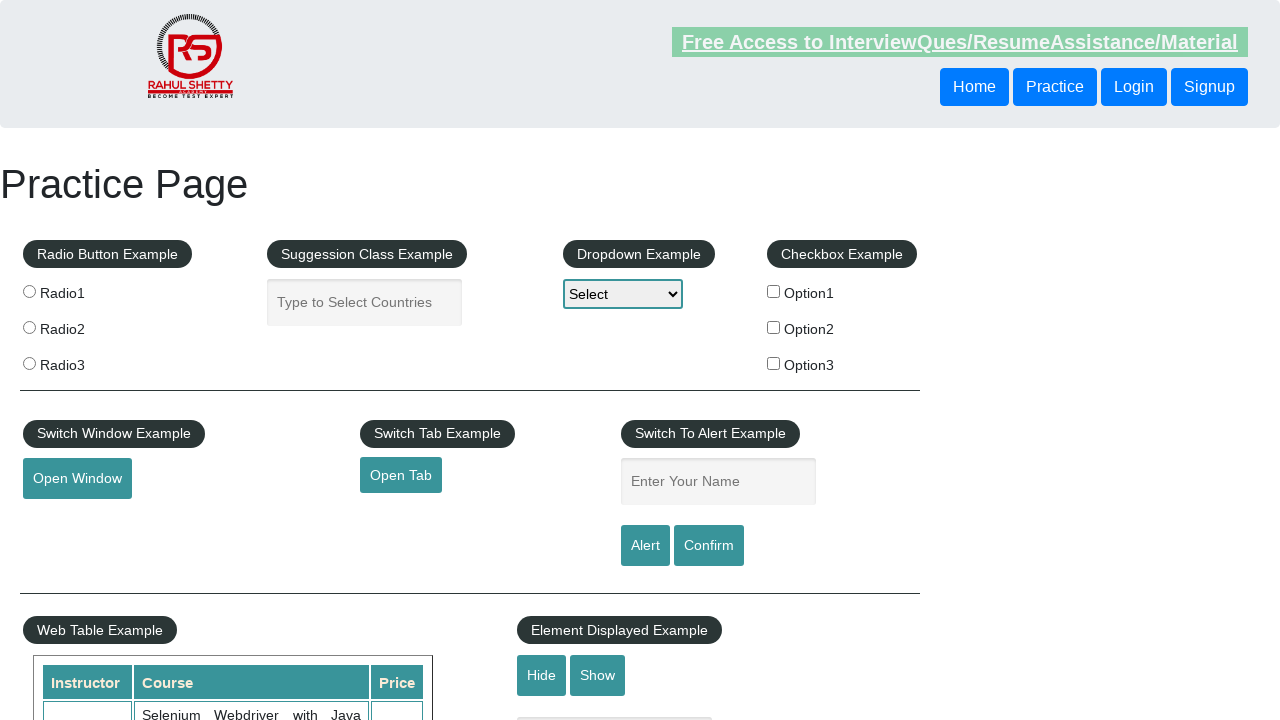

Verified footer link 9 has valid href attribute
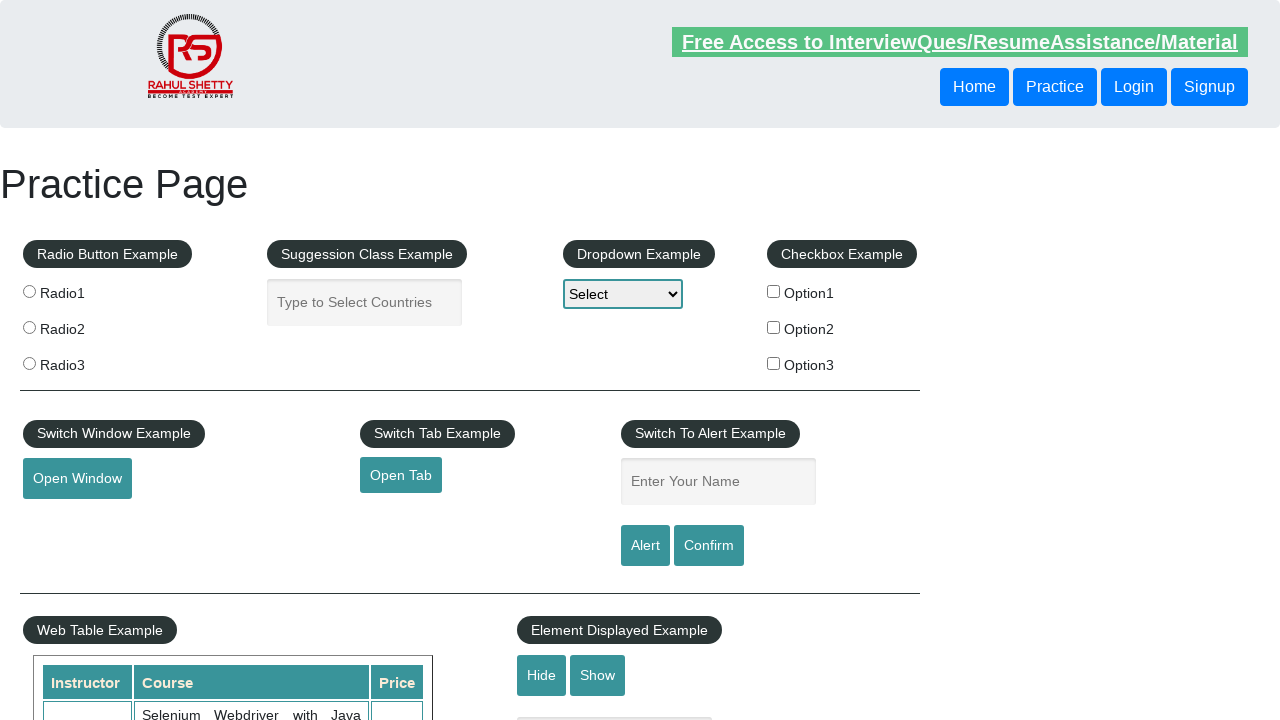

Retrieved href attribute for footer link 10: #
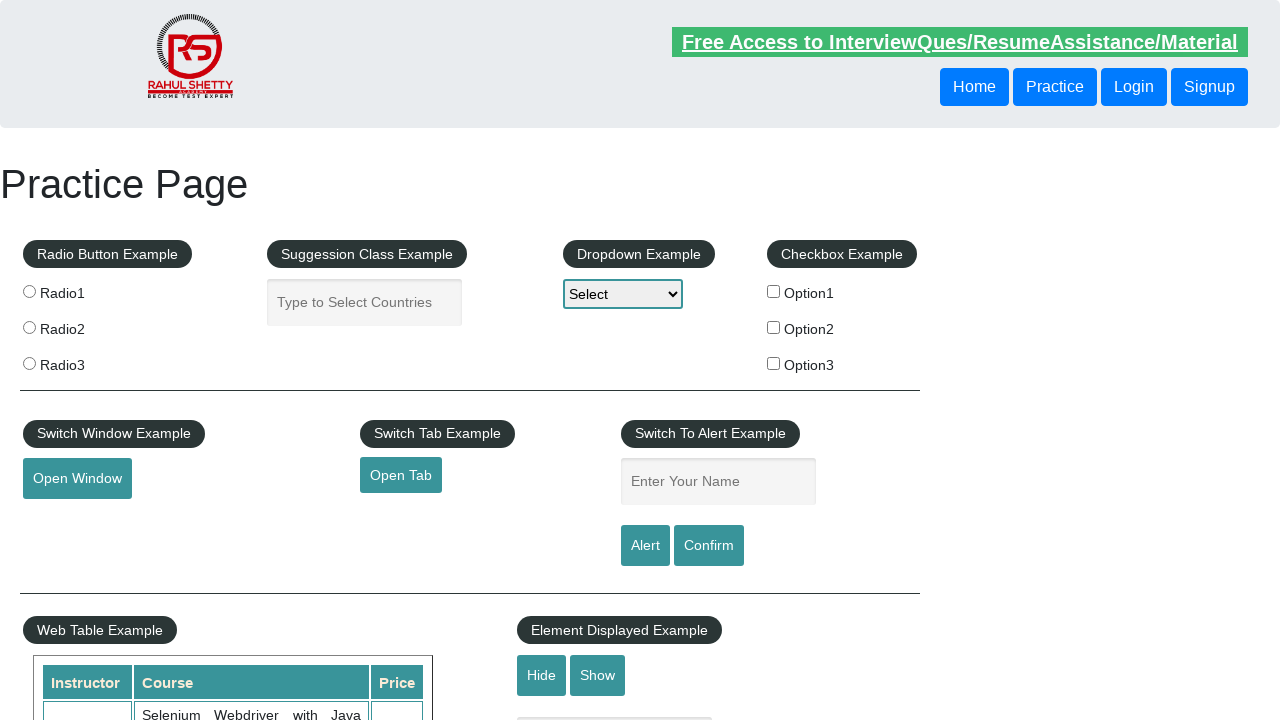

Verified footer link 10 has valid href attribute
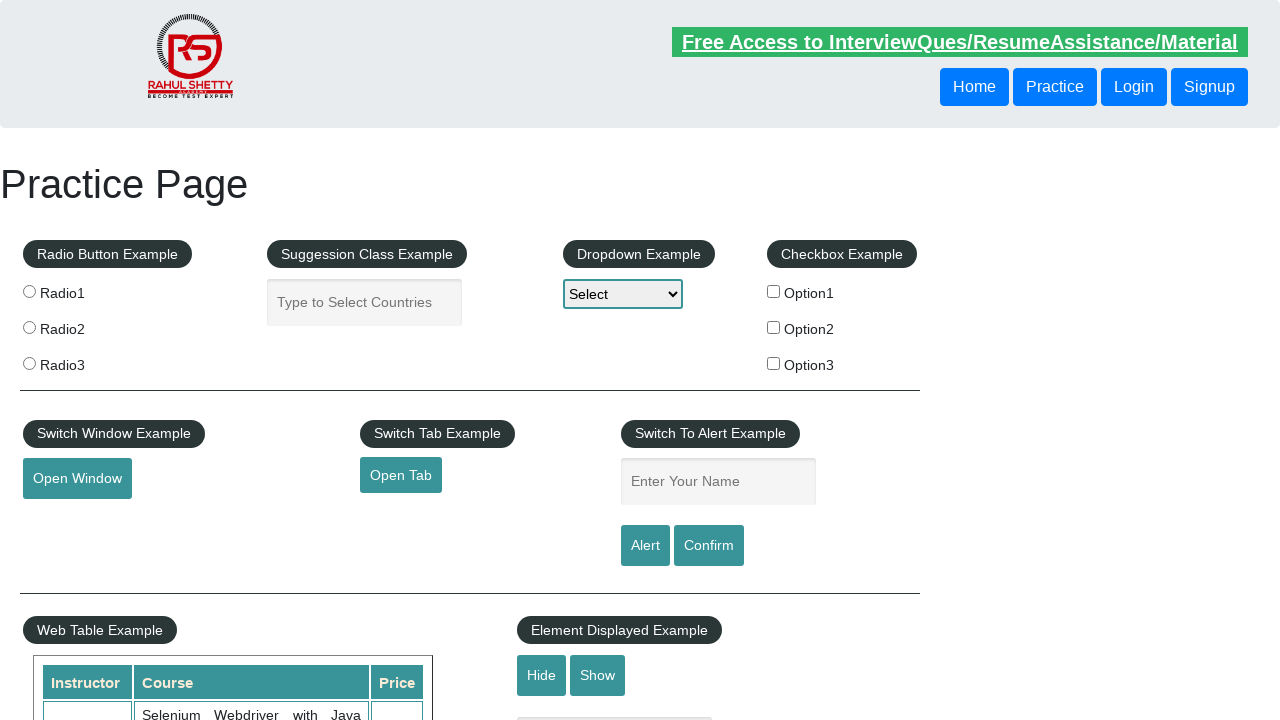

Retrieved href attribute for footer link 11: #
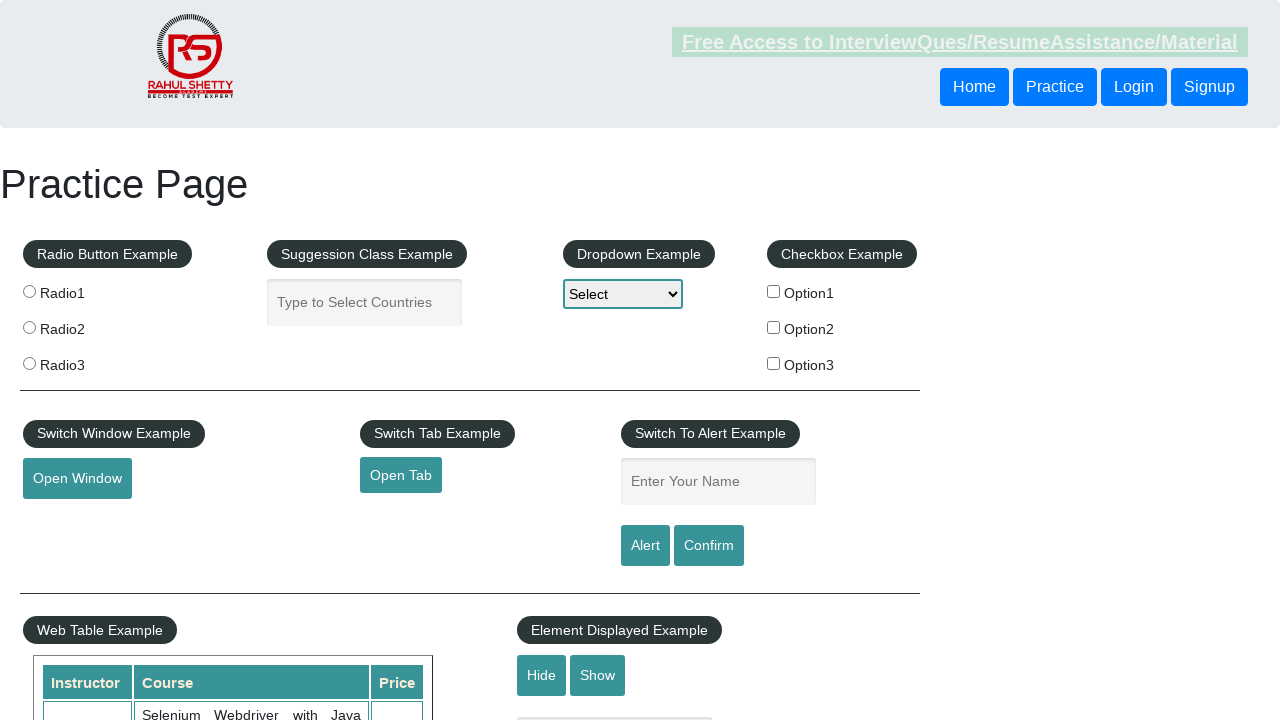

Verified footer link 11 has valid href attribute
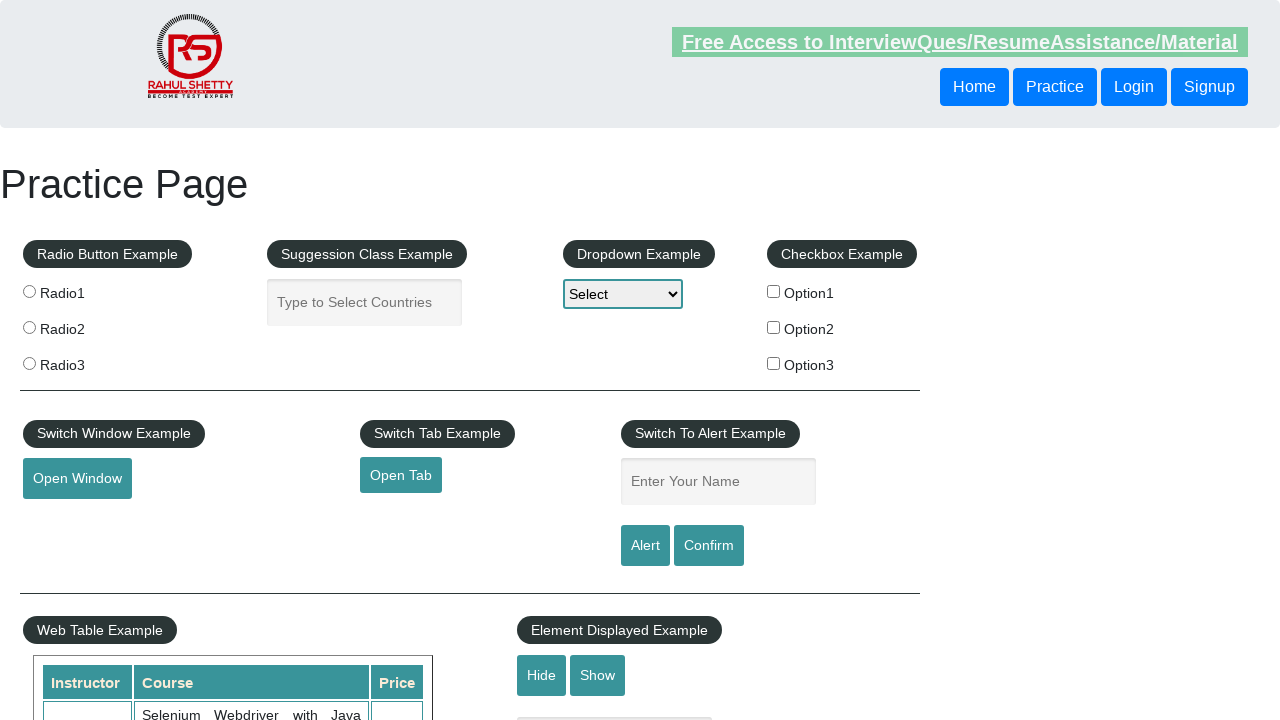

Retrieved href attribute for footer link 12: #
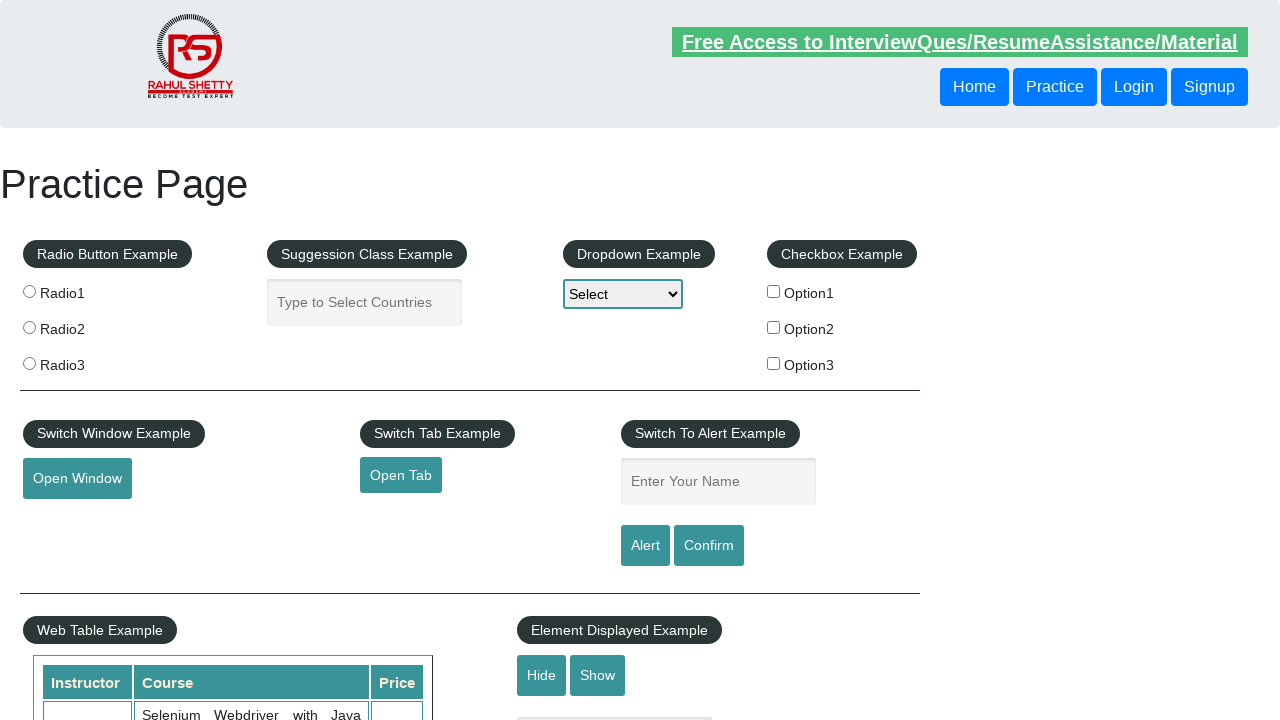

Verified footer link 12 has valid href attribute
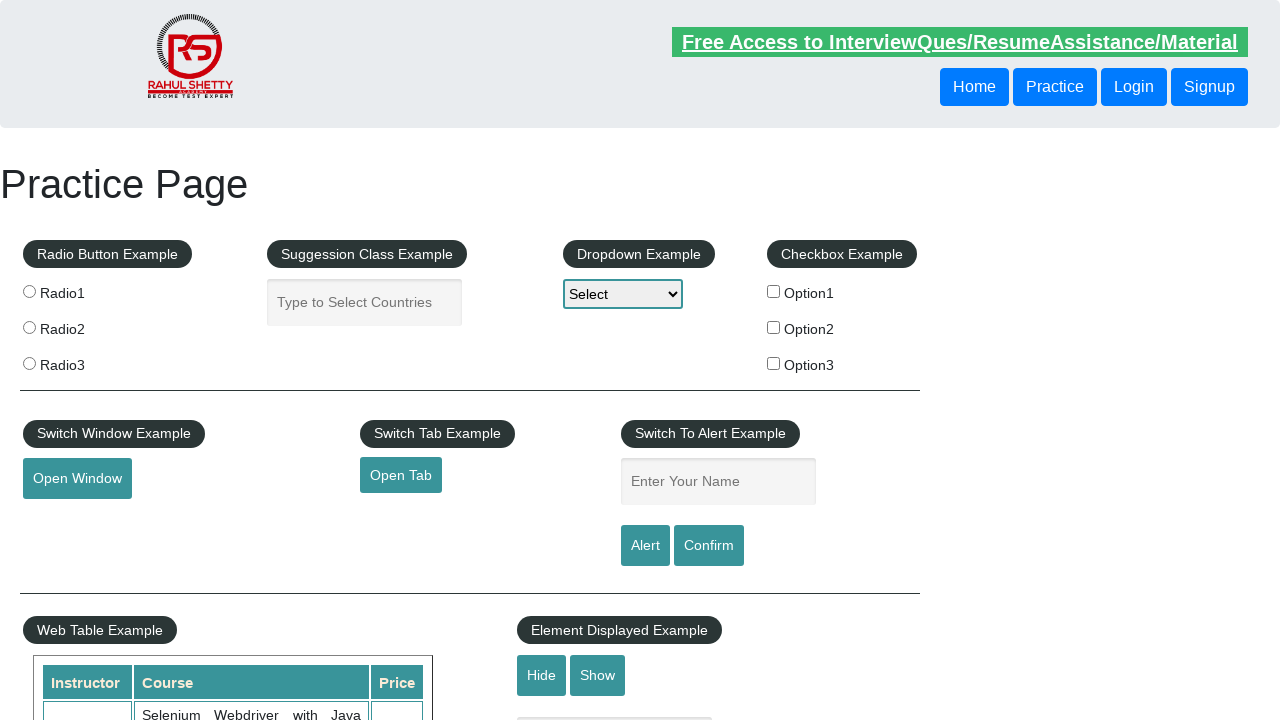

Retrieved href attribute for footer link 13: #
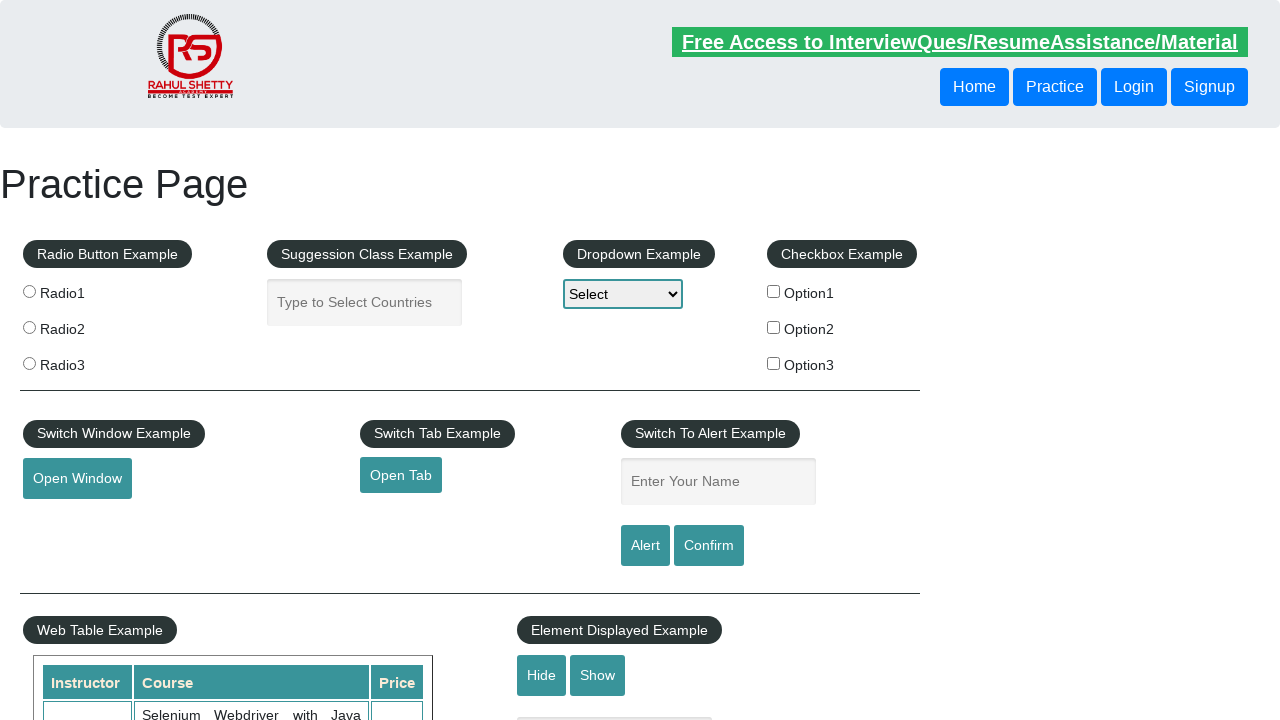

Verified footer link 13 has valid href attribute
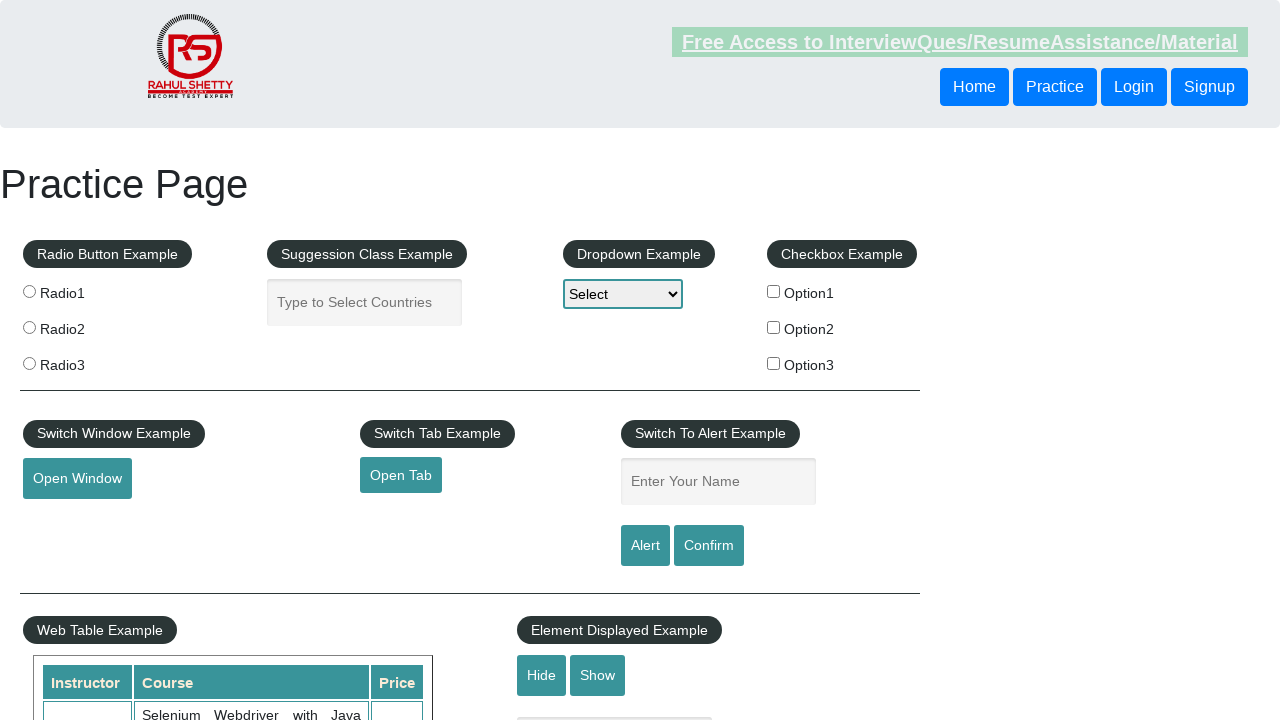

Retrieved href attribute for footer link 14: #
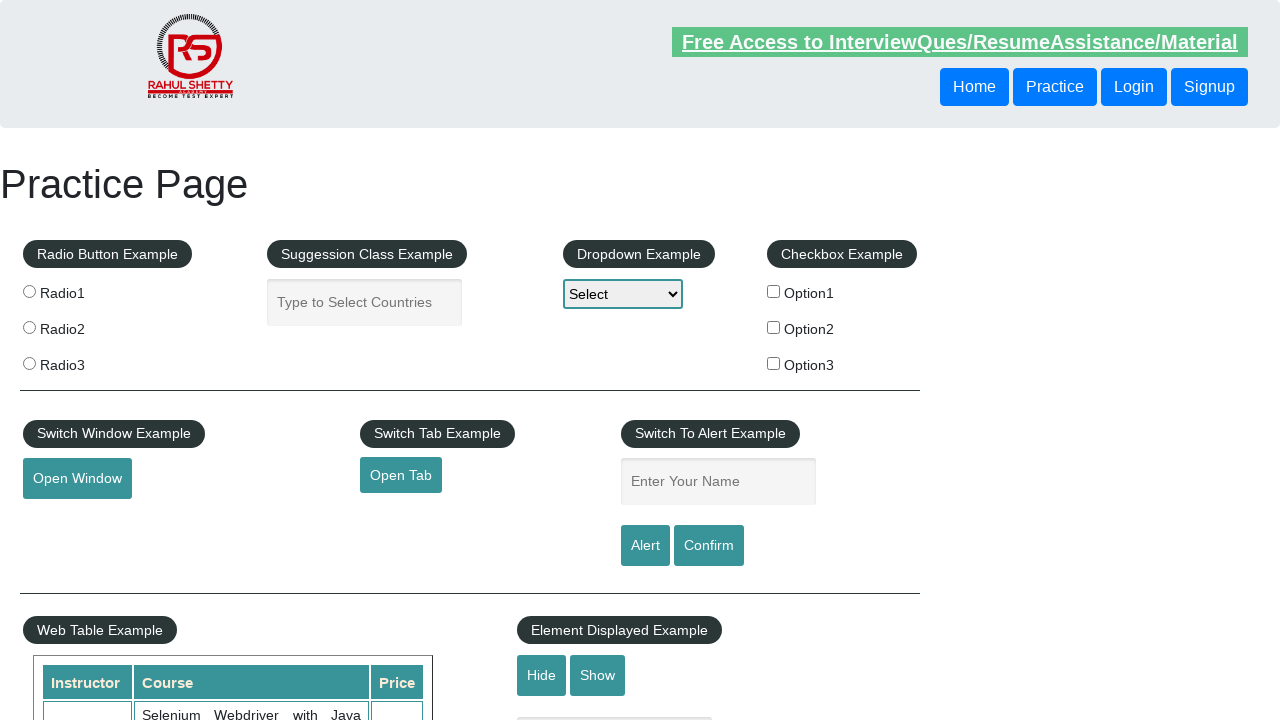

Verified footer link 14 has valid href attribute
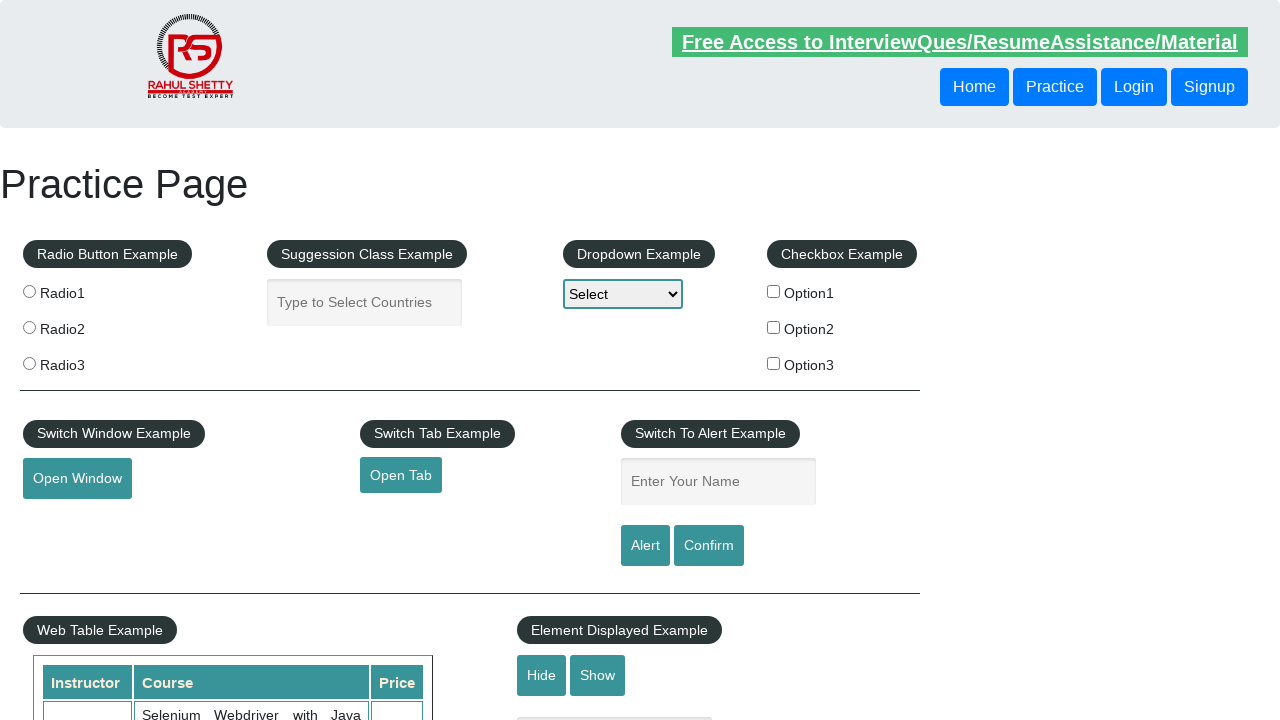

Retrieved href attribute for footer link 15: #
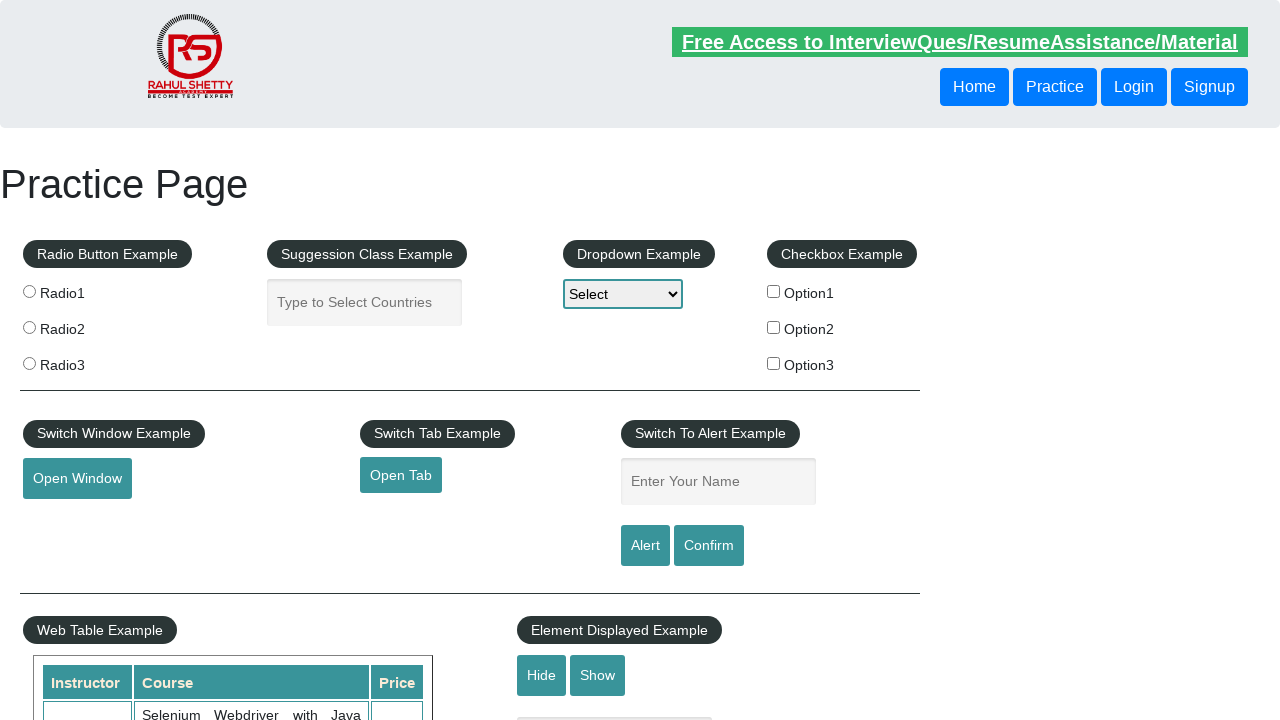

Verified footer link 15 has valid href attribute
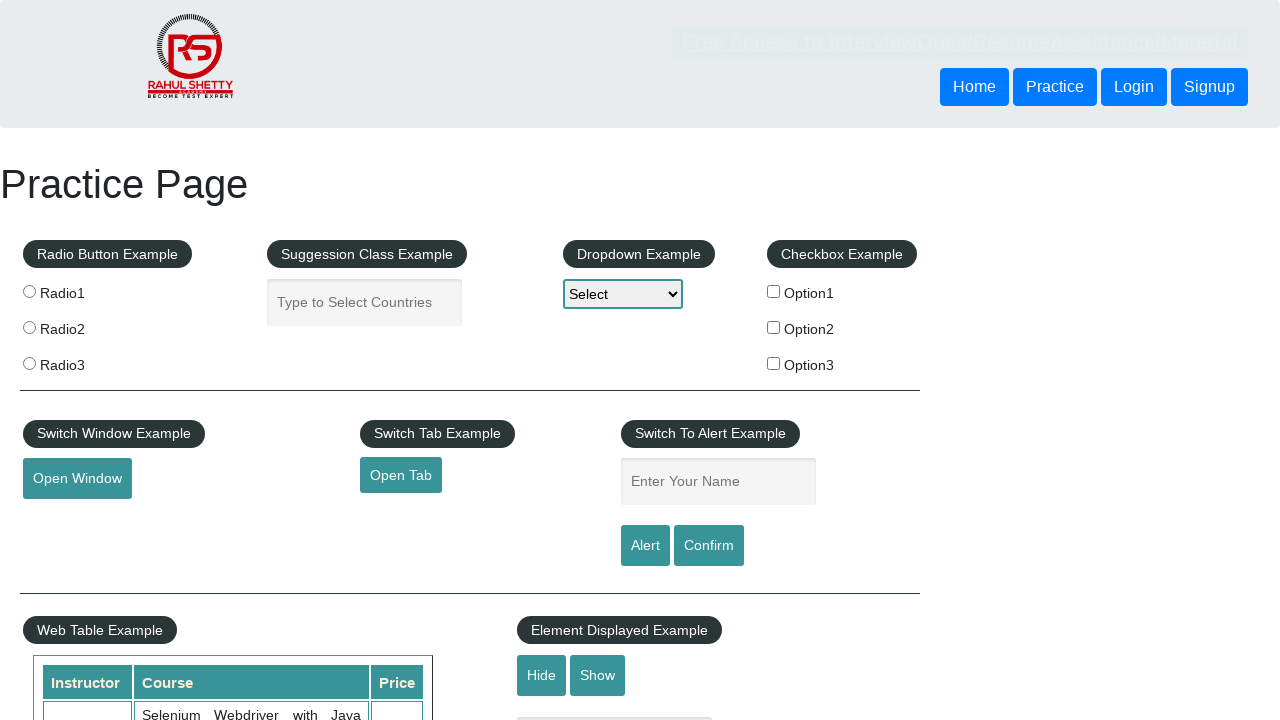

Retrieved href attribute for footer link 16: #
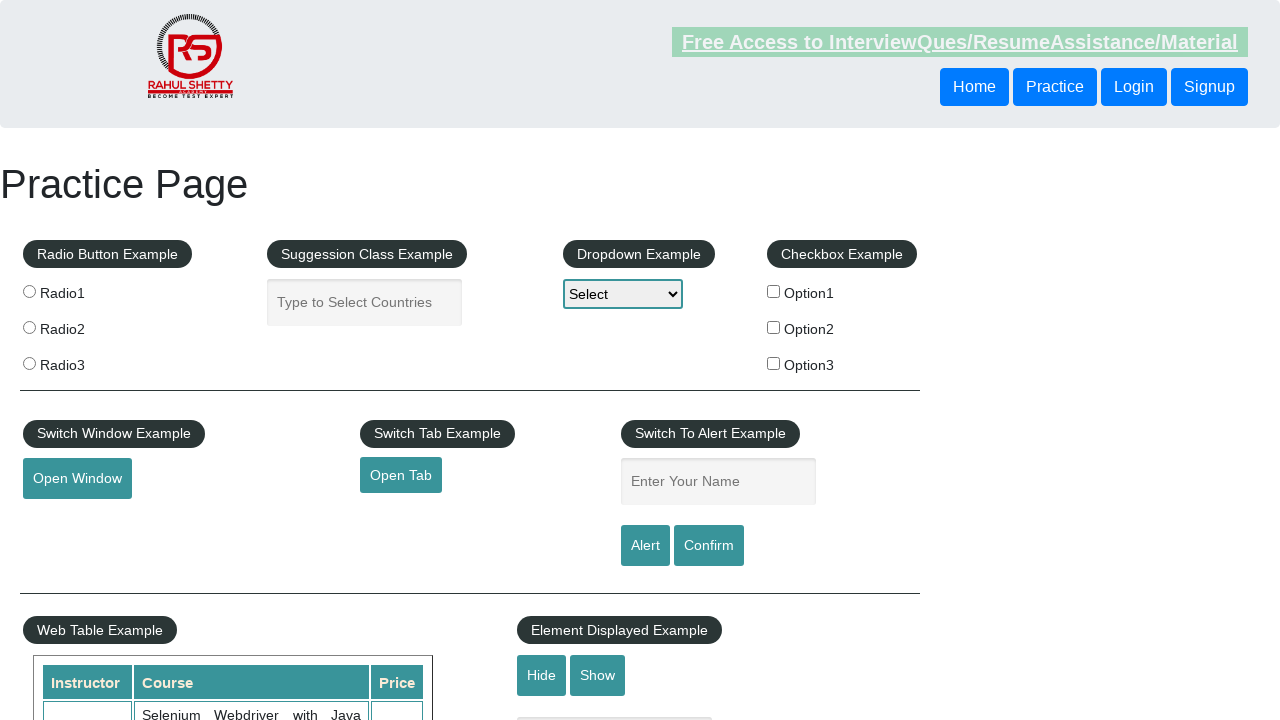

Verified footer link 16 has valid href attribute
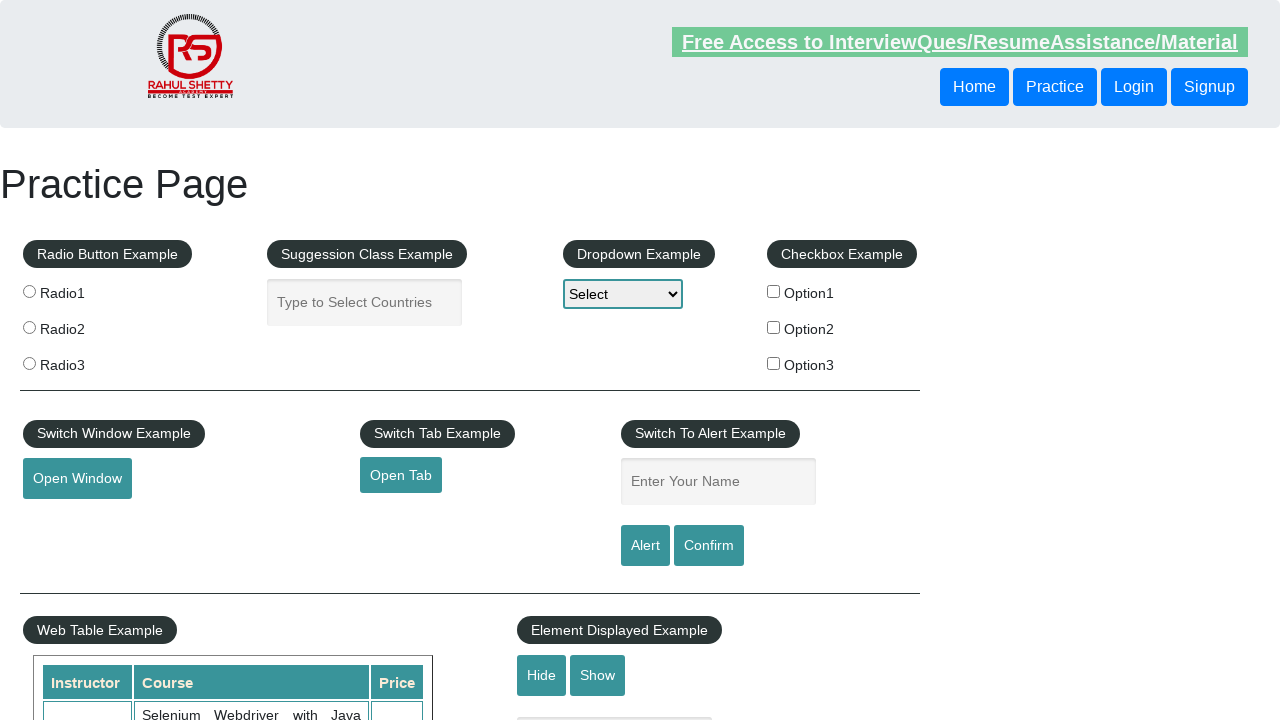

Retrieved href attribute for footer link 17: #
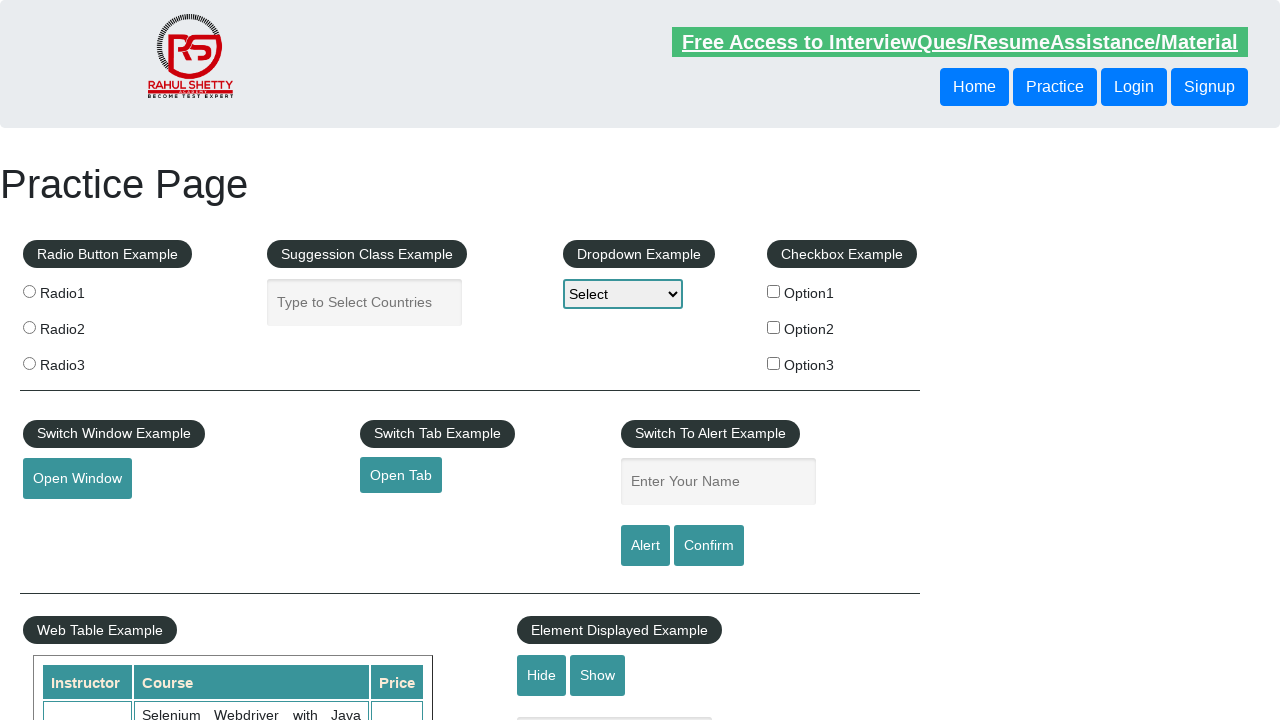

Verified footer link 17 has valid href attribute
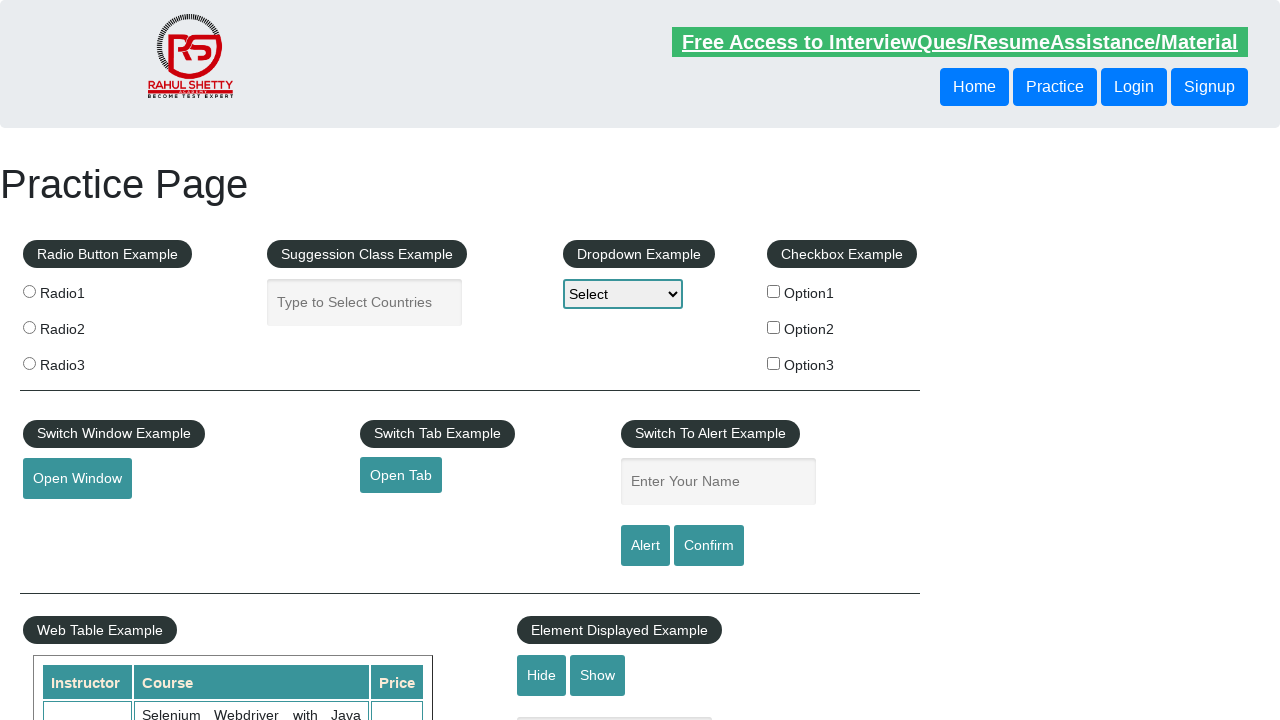

Retrieved href attribute for footer link 18: #
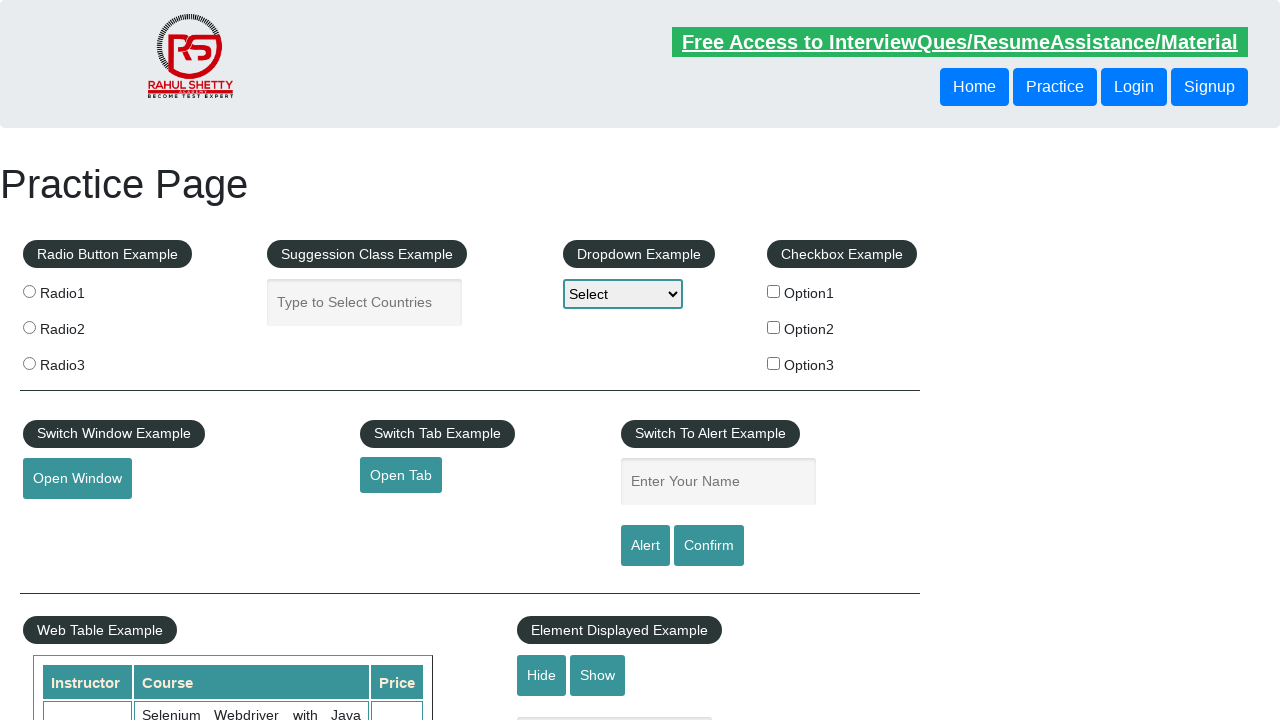

Verified footer link 18 has valid href attribute
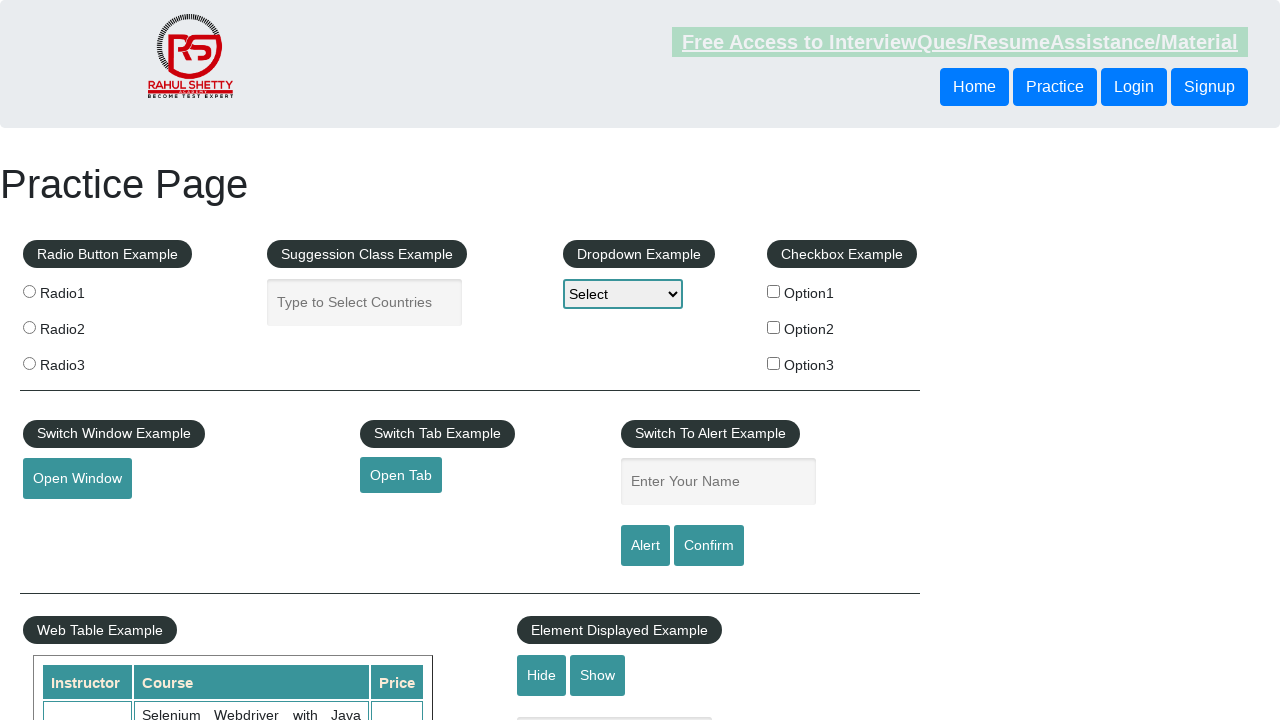

Retrieved href attribute for footer link 19: #
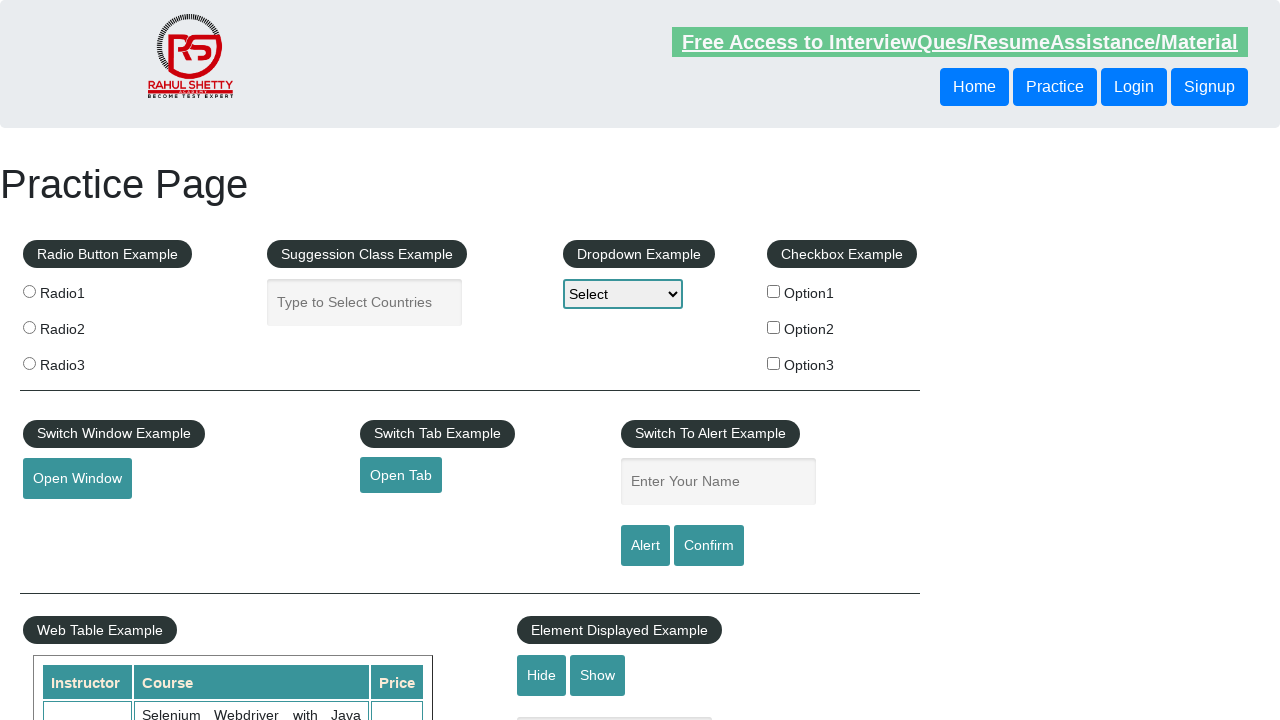

Verified footer link 19 has valid href attribute
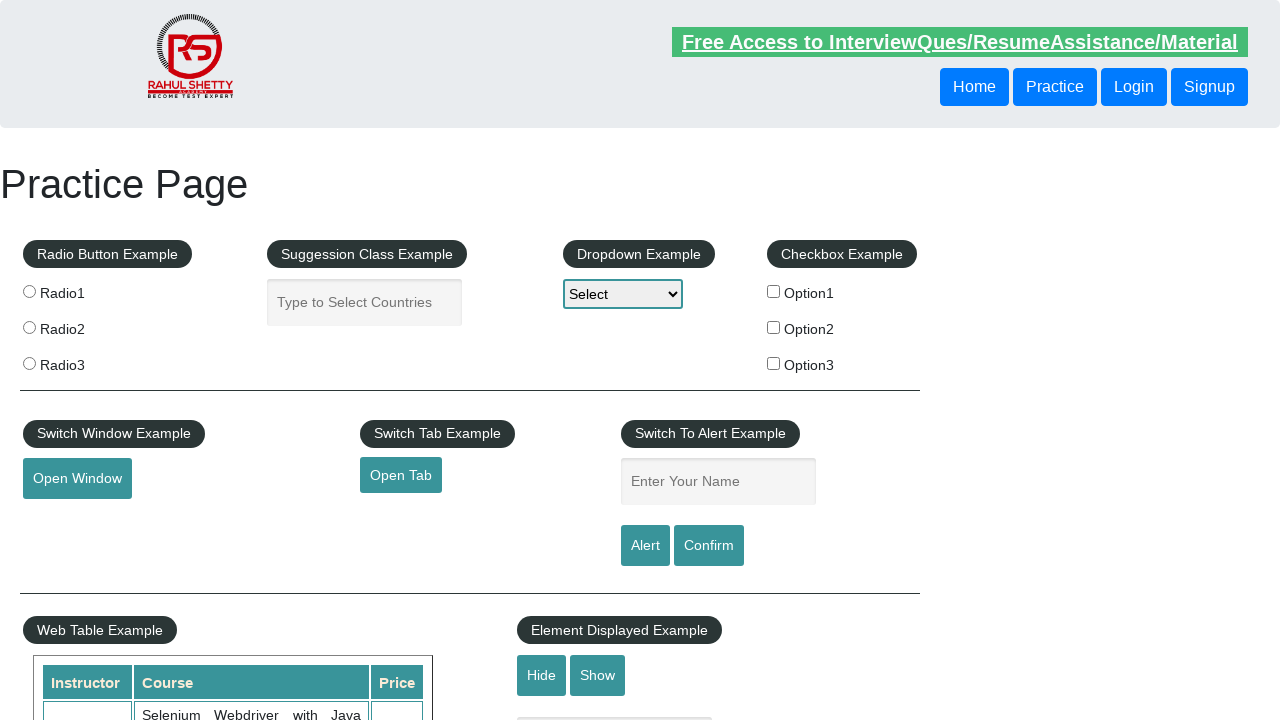

Retrieved href attribute for footer link 20: #
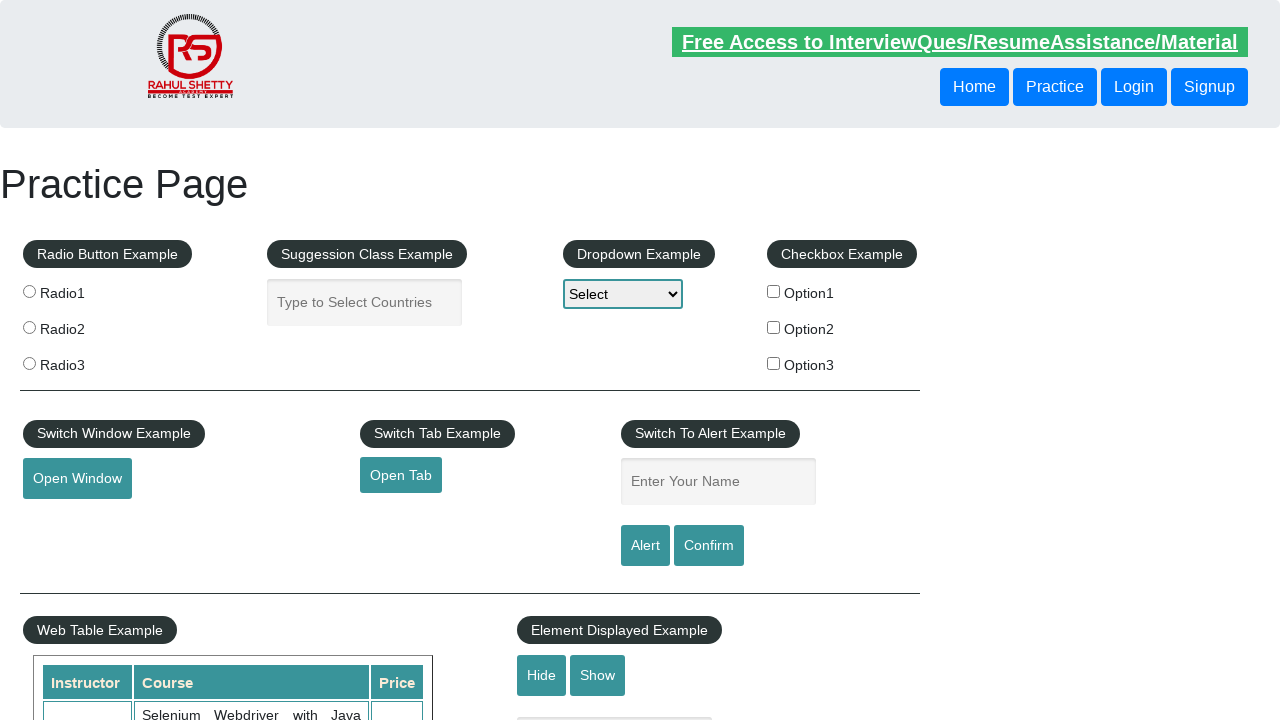

Verified footer link 20 has valid href attribute
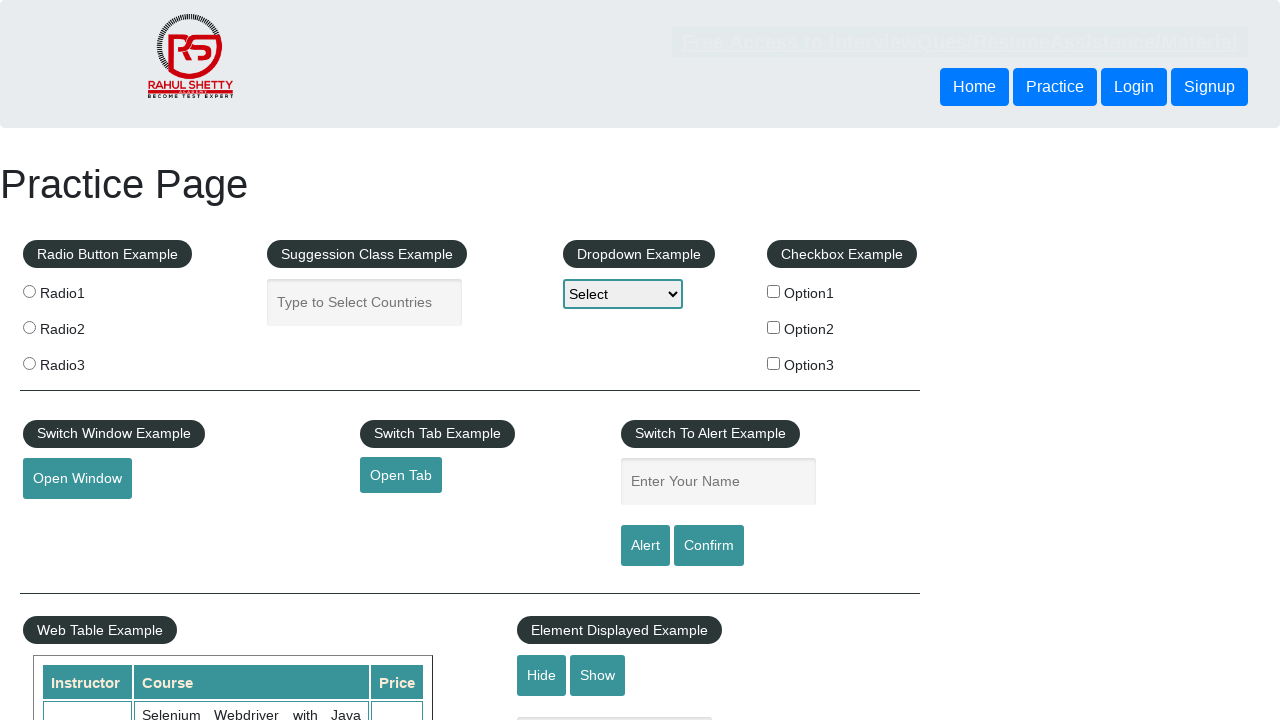

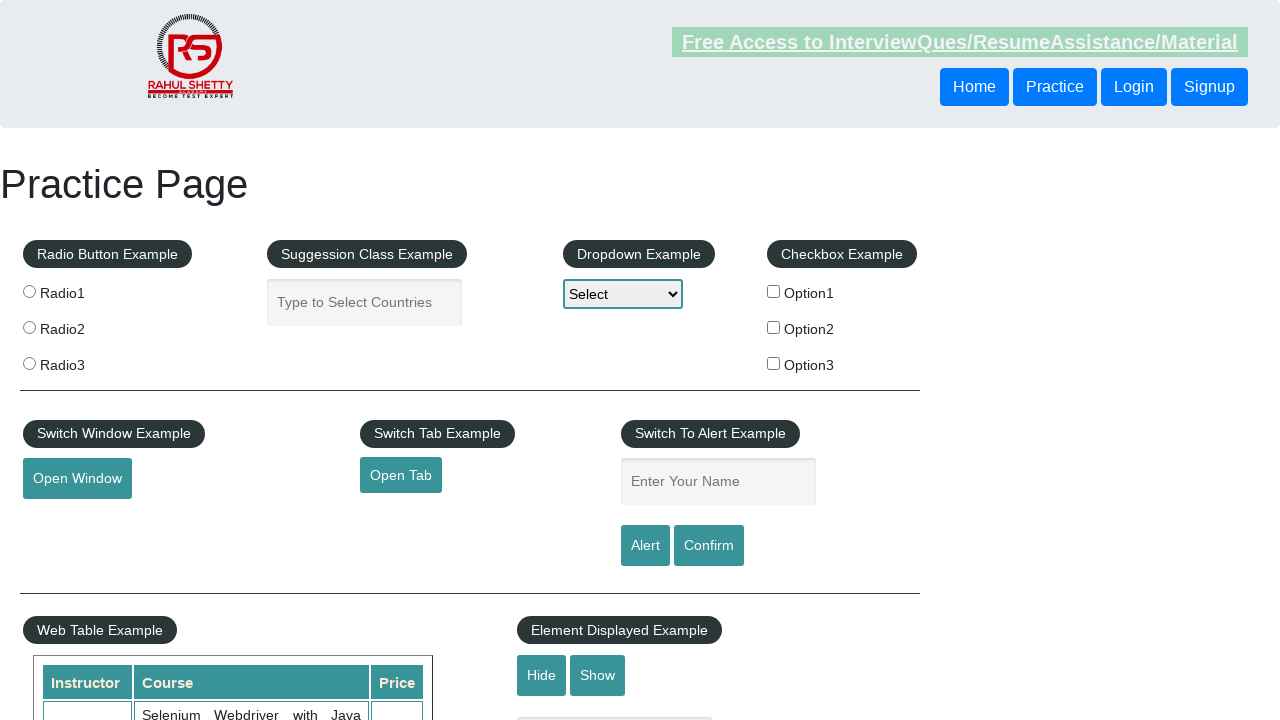